Tests the Accordion widget demo by clicking through all accordion sections and exploring various accordion options like Collapse content, Customize icons, Fill space, No auto height, and Sortable.

Starting URL: https://jqueryui.com/

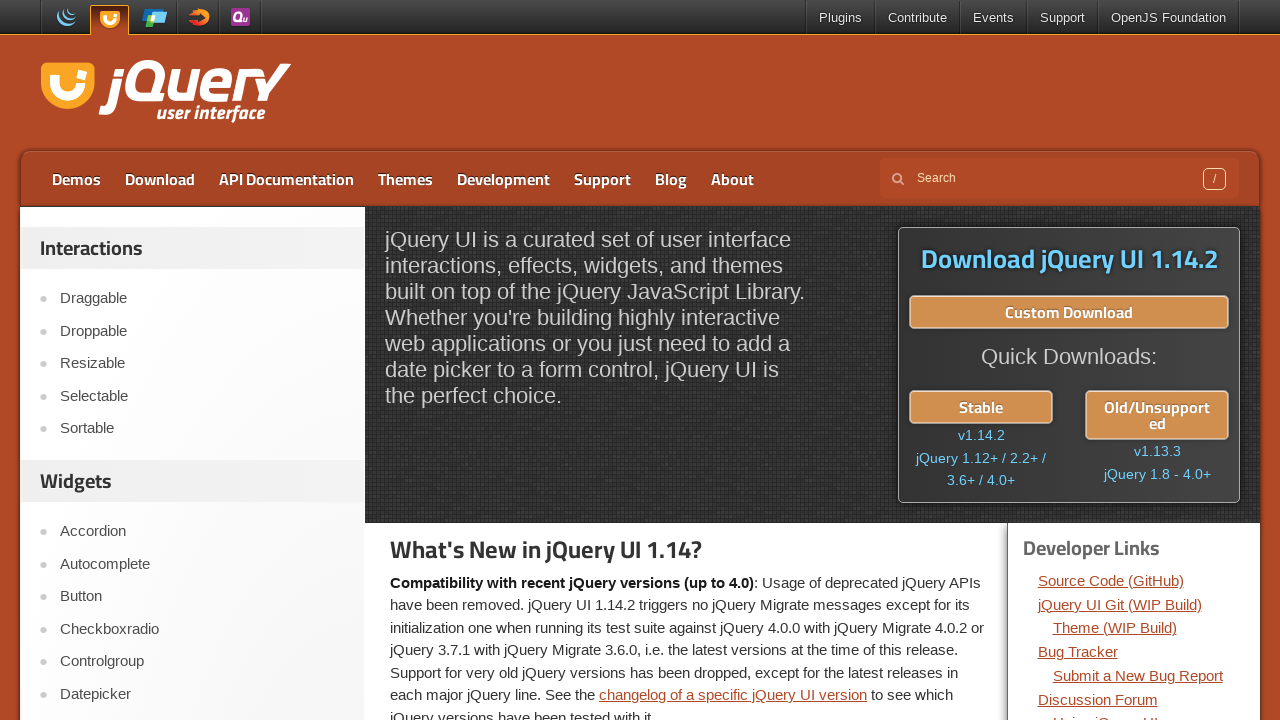

Accordion link is visible
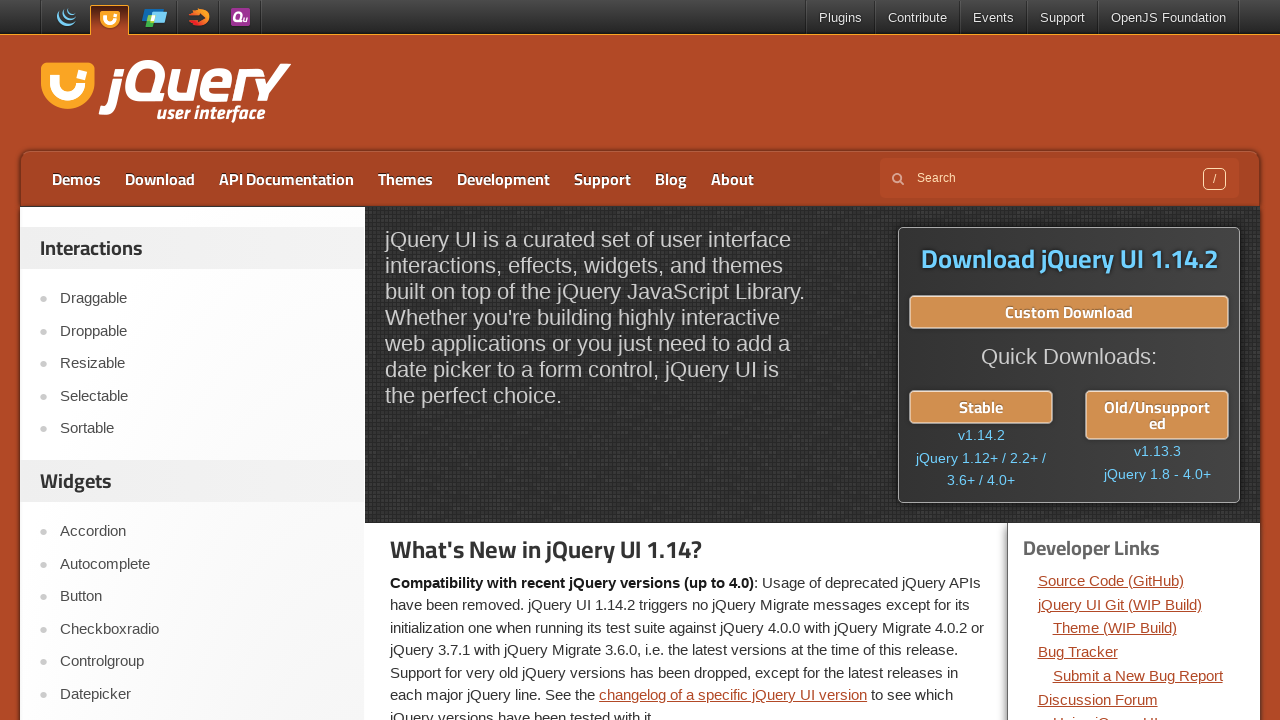

Clicked on Accordion link at (202, 532) on role=link[name='Accordion']
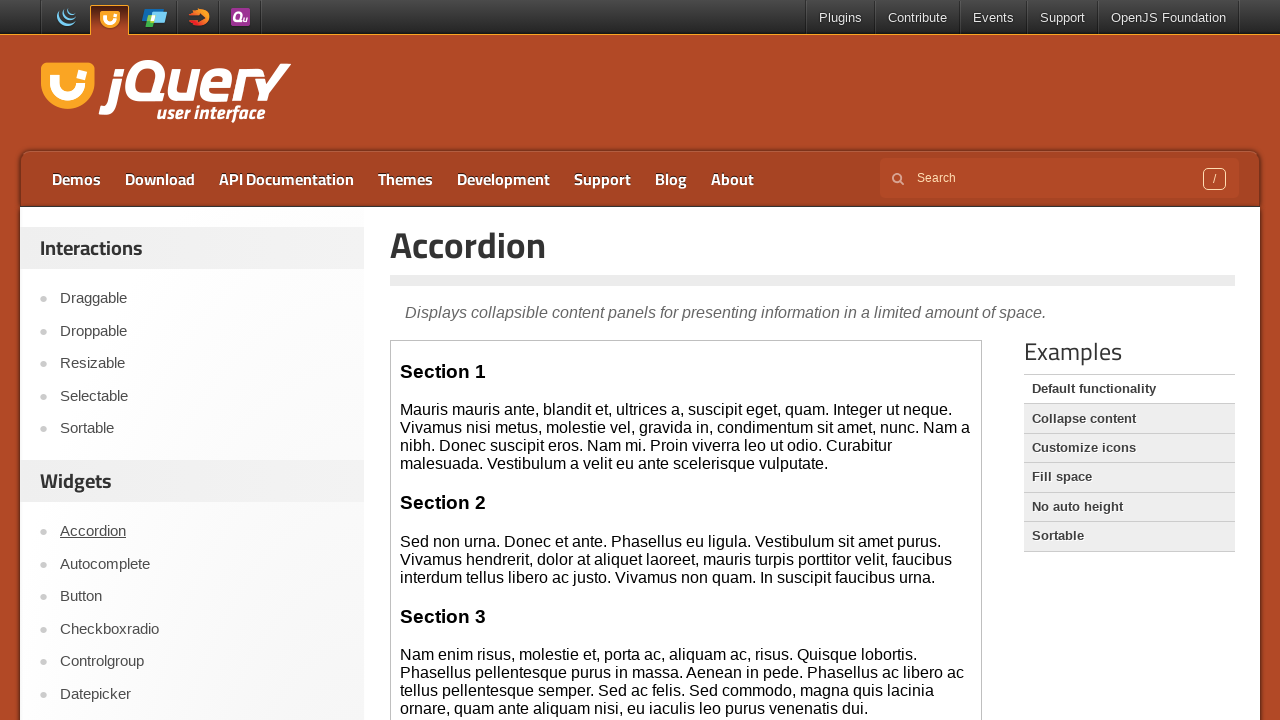

Accordion heading is visible
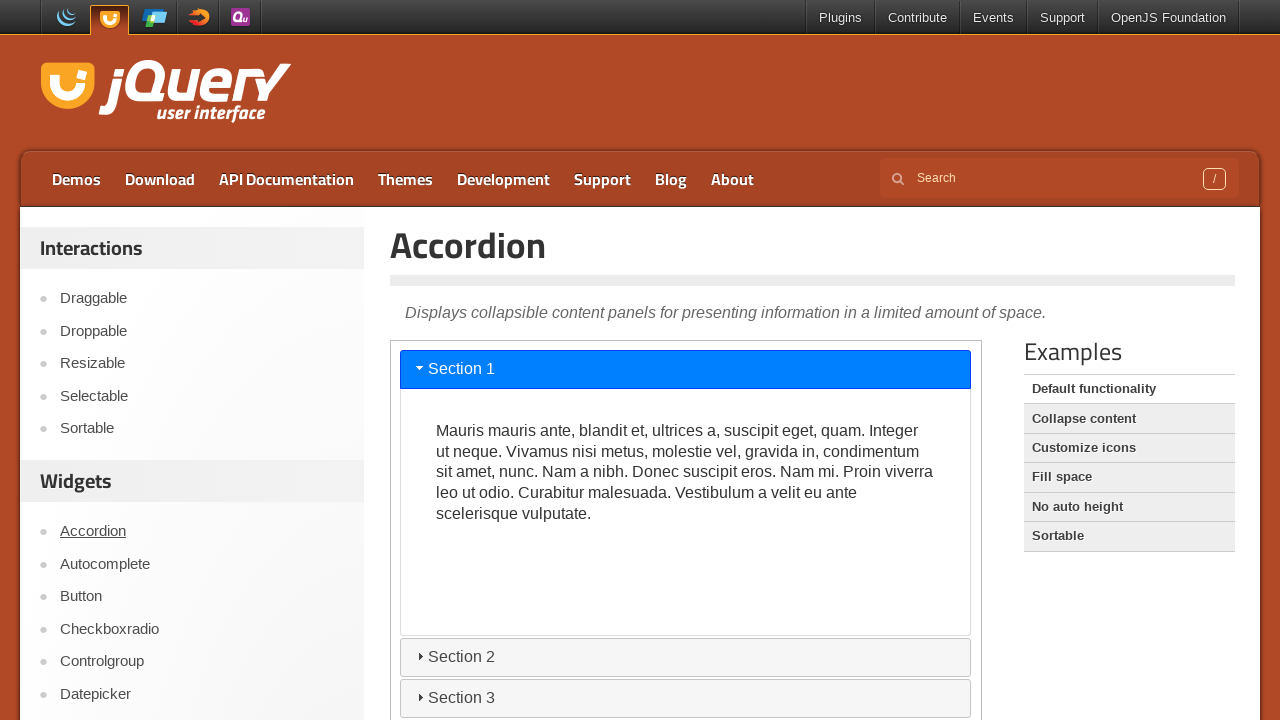

Section 1 tab is visible in iframe
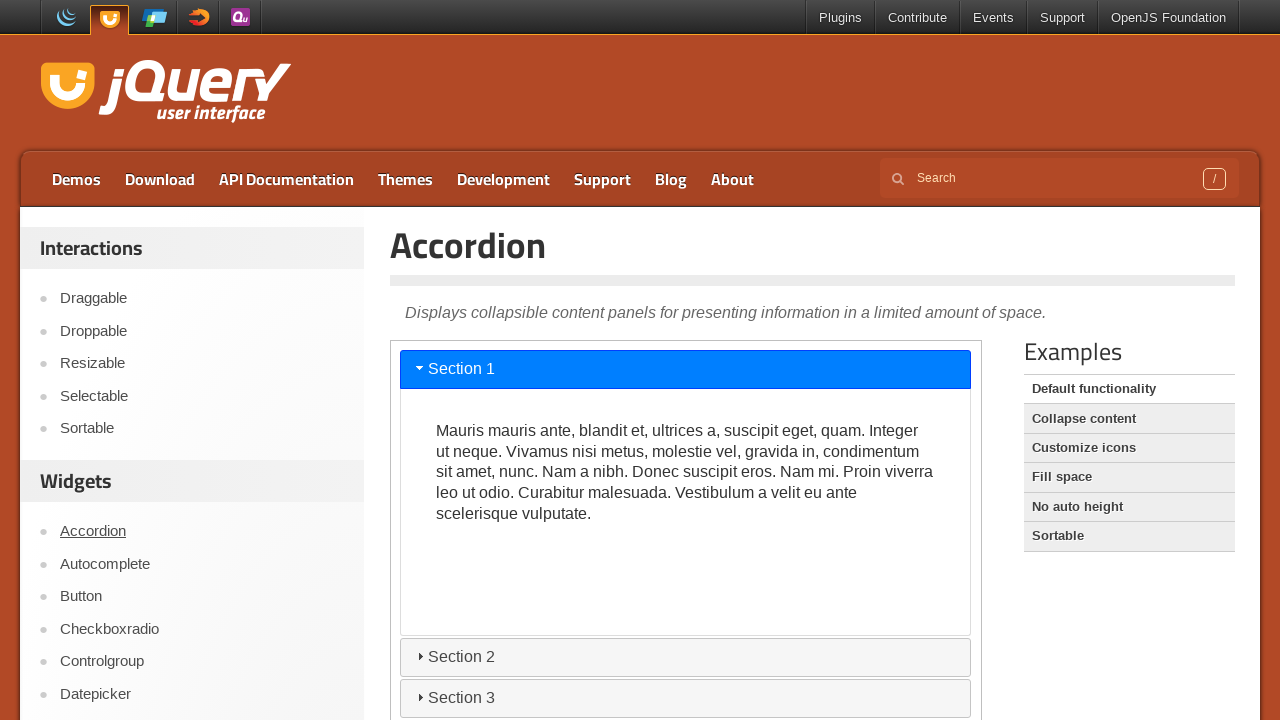

Clicked on Section 1 tab at (686, 369) on iframe >> nth=0 >> internal:control=enter-frame >> role=tab[name='Section 1']
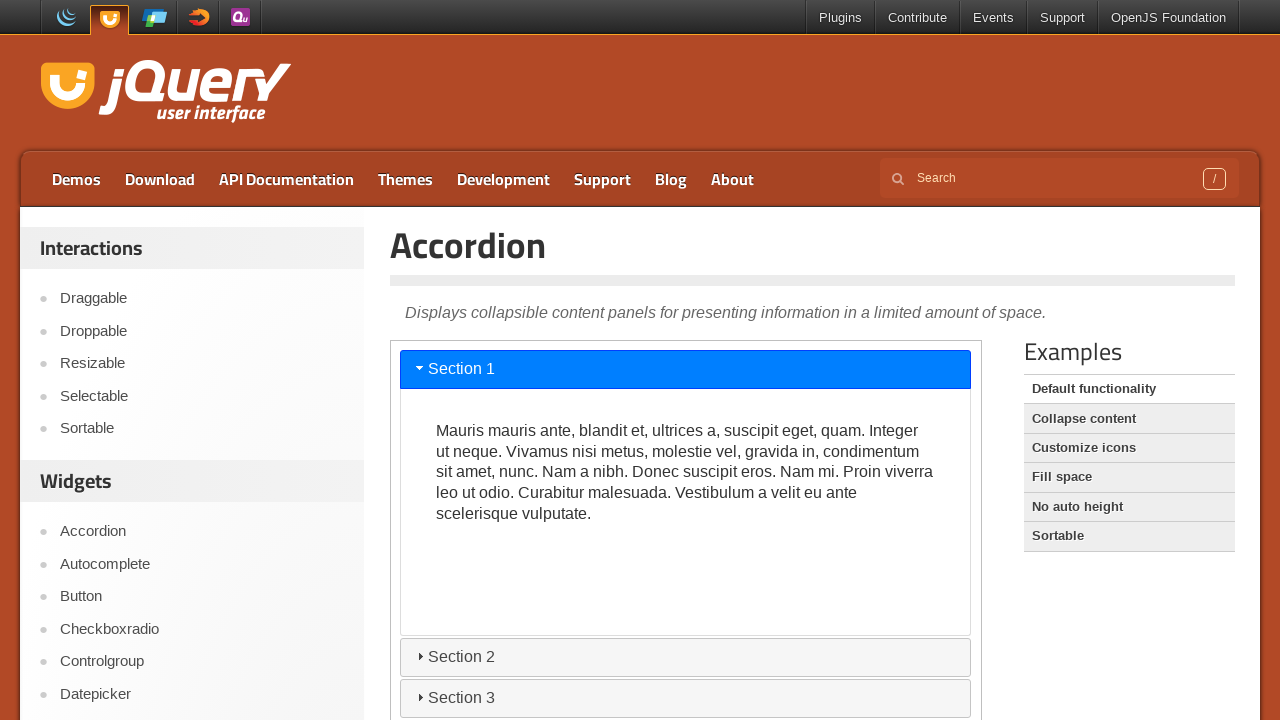

Section 2 tab is visible in iframe
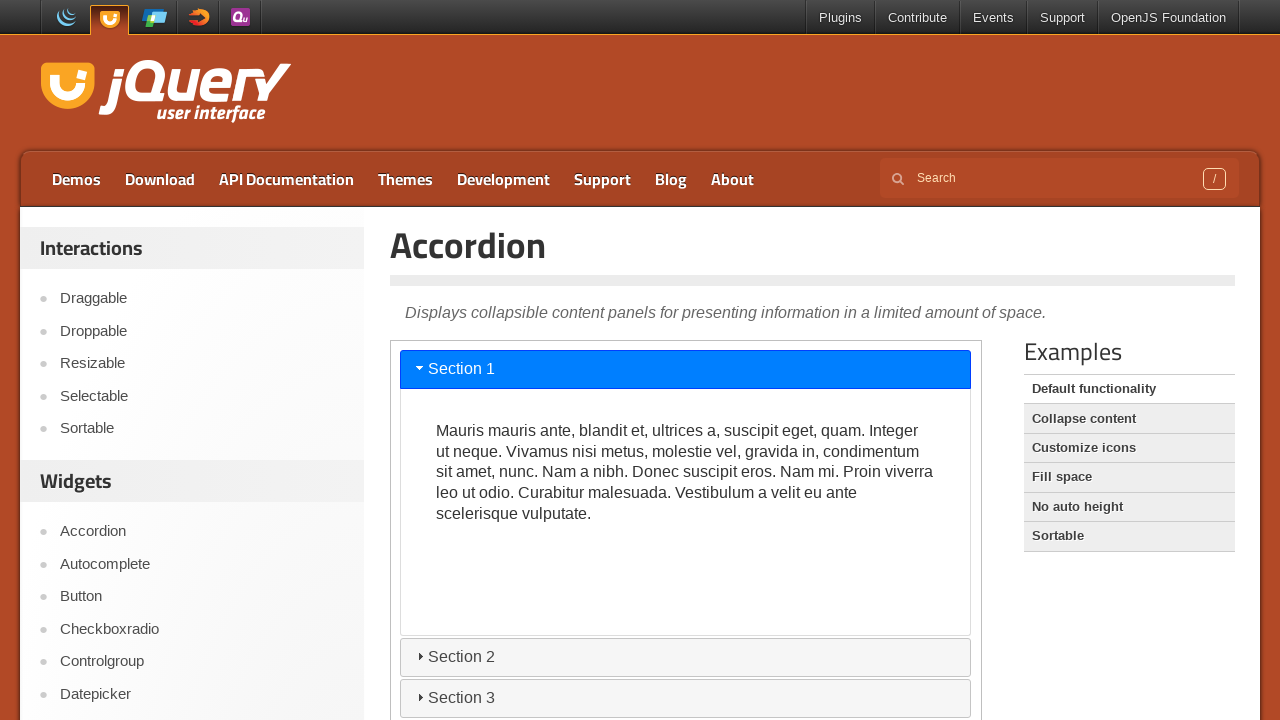

Clicked on Section 2 tab at (686, 657) on iframe >> nth=0 >> internal:control=enter-frame >> role=tab[name='Section 2']
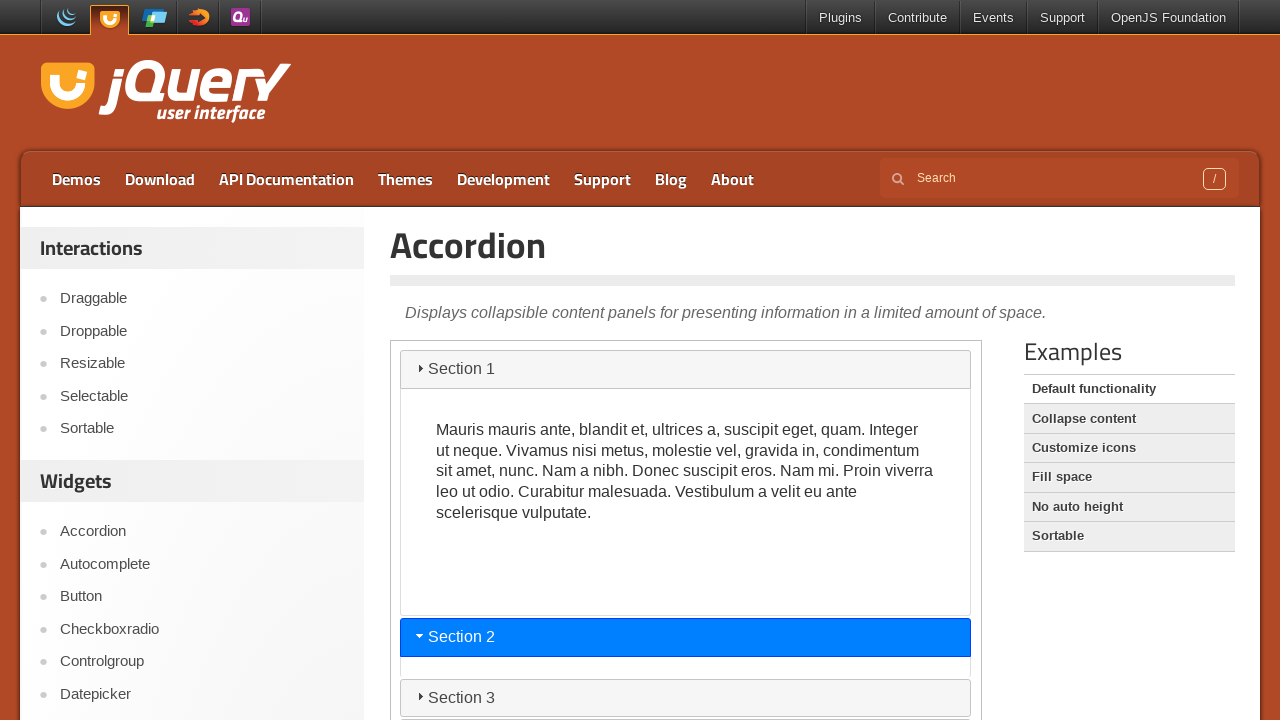

Section 3 tab is visible in iframe
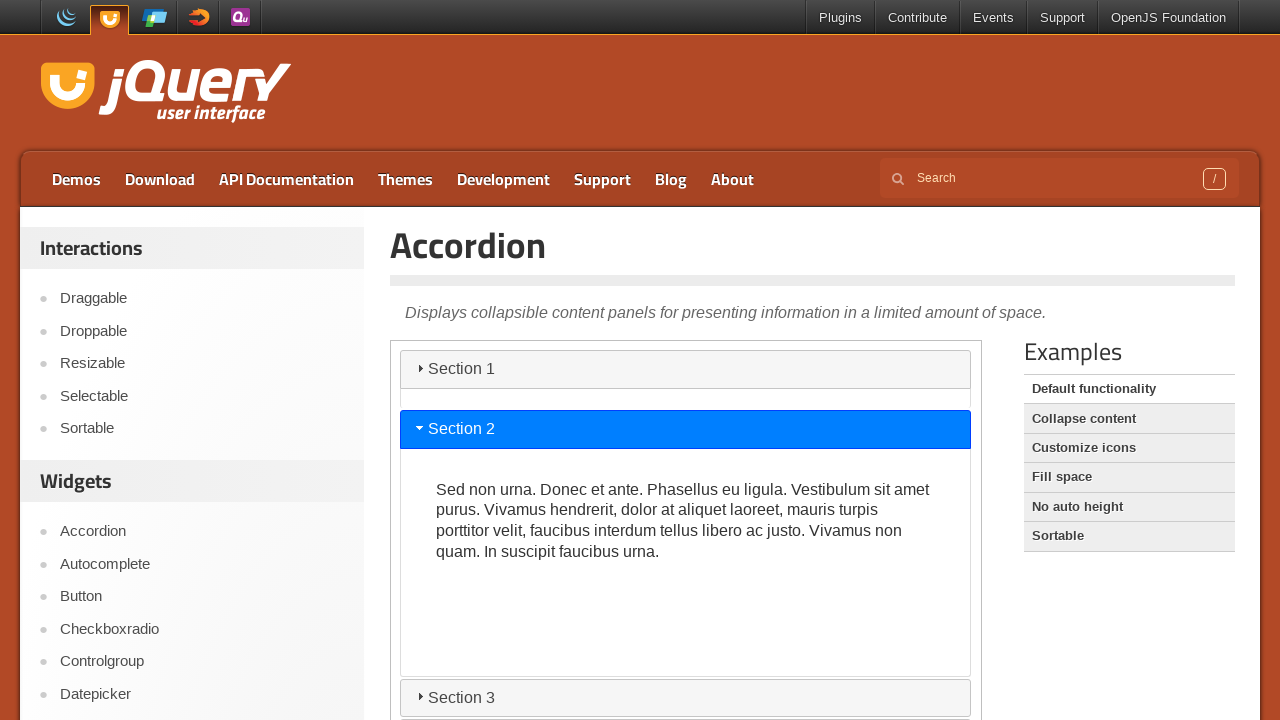

Clicked on Section 3 tab at (686, 698) on iframe >> nth=0 >> internal:control=enter-frame >> role=tab[name='Section 3']
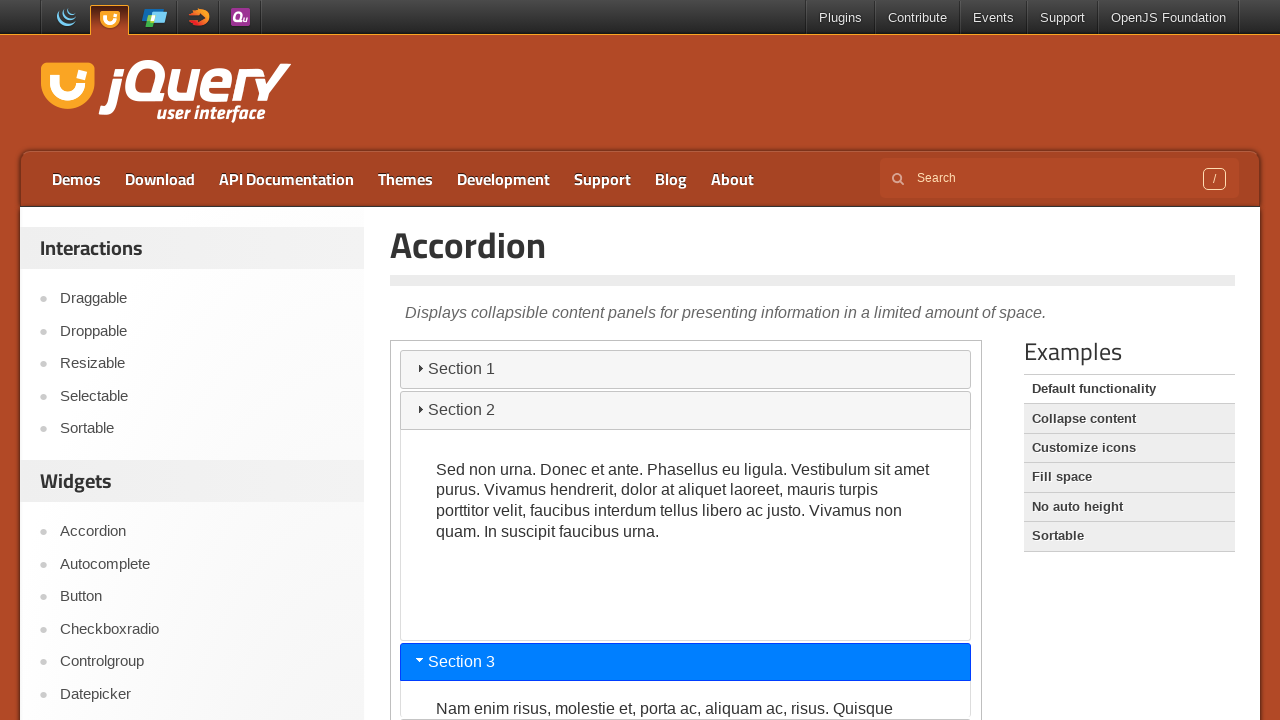

Section 4 tab is visible in iframe
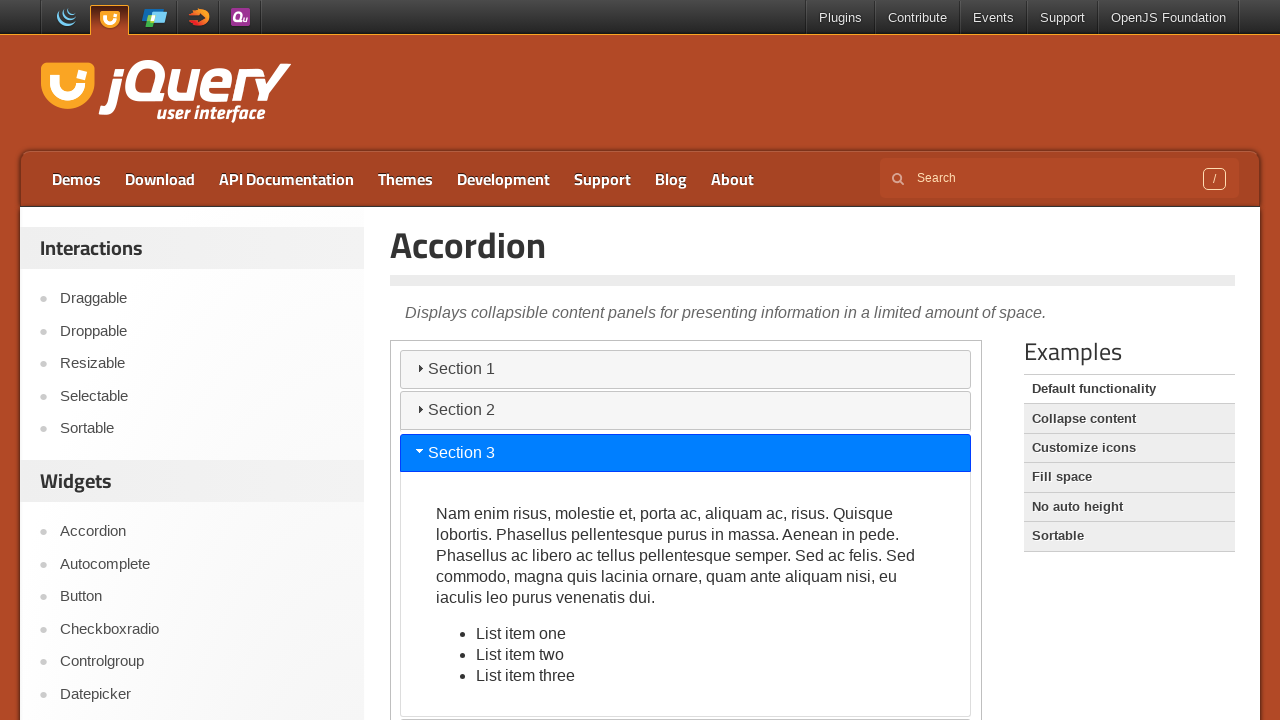

Clicked on Section 4 tab at (686, 701) on iframe >> nth=0 >> internal:control=enter-frame >> role=tab[name='Section 4']
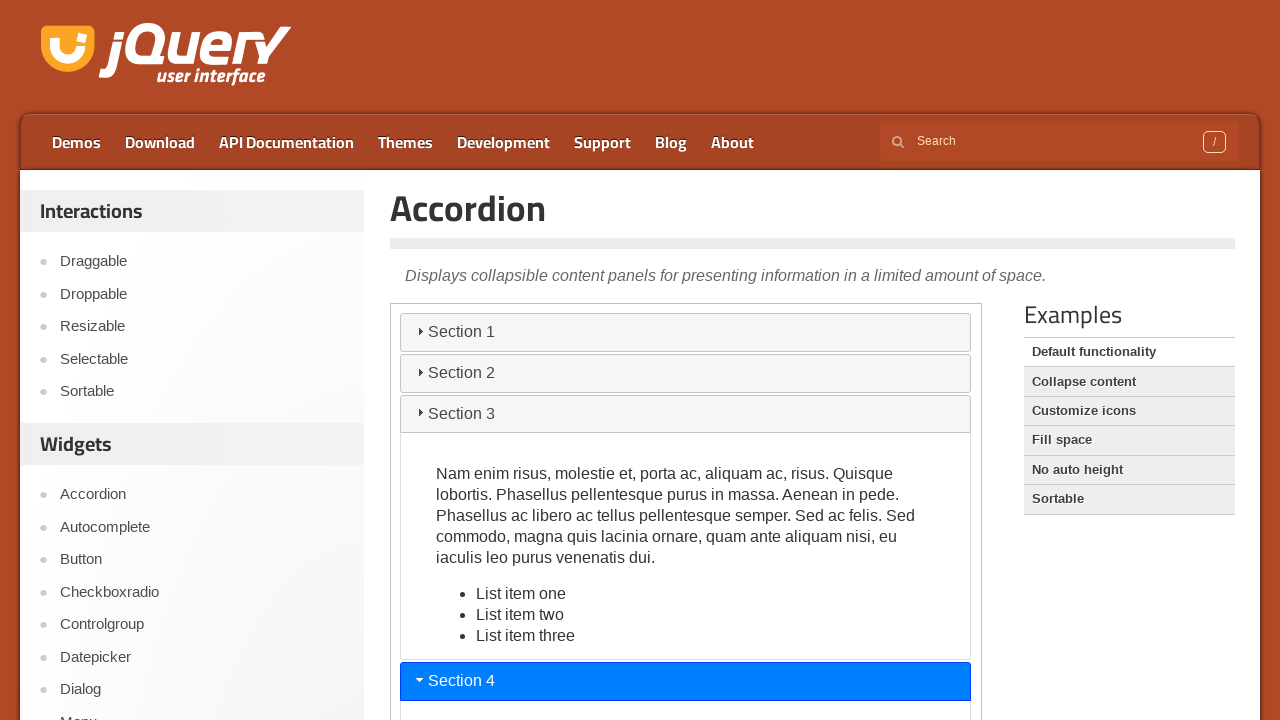

Collapse content link is visible
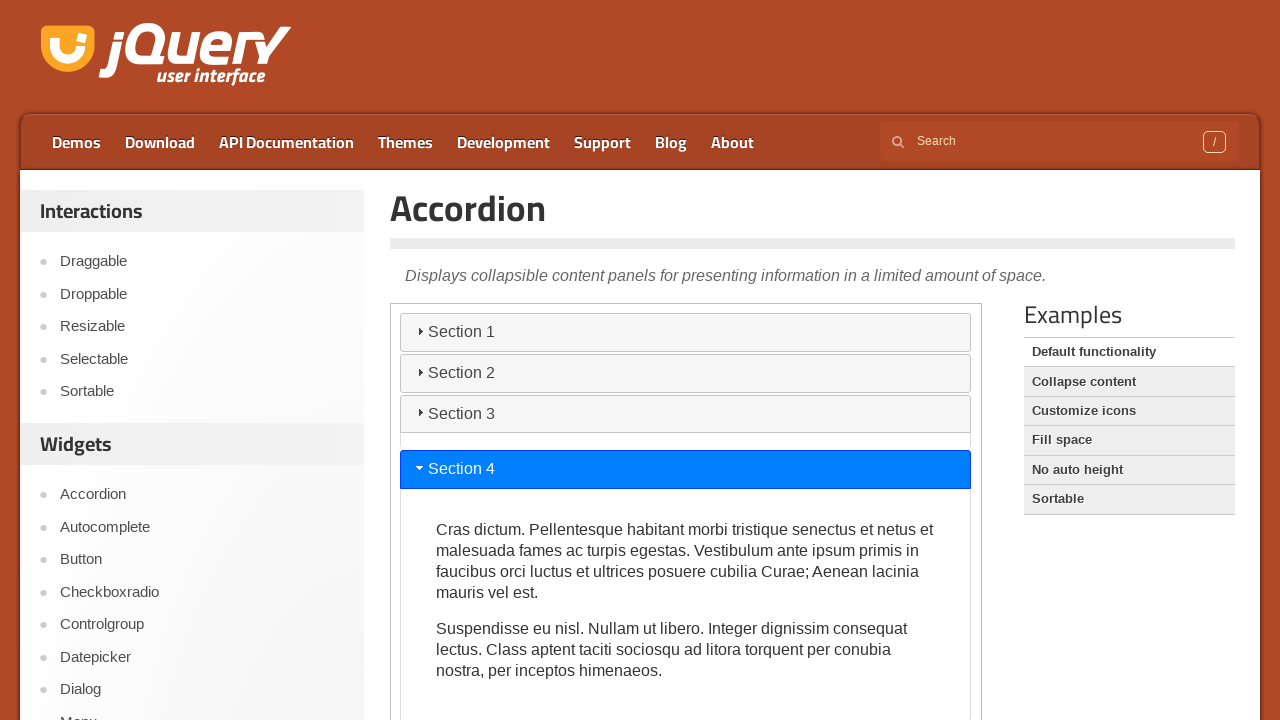

Clicked on Collapse content link at (1129, 382) on role=link[name='Collapse content']
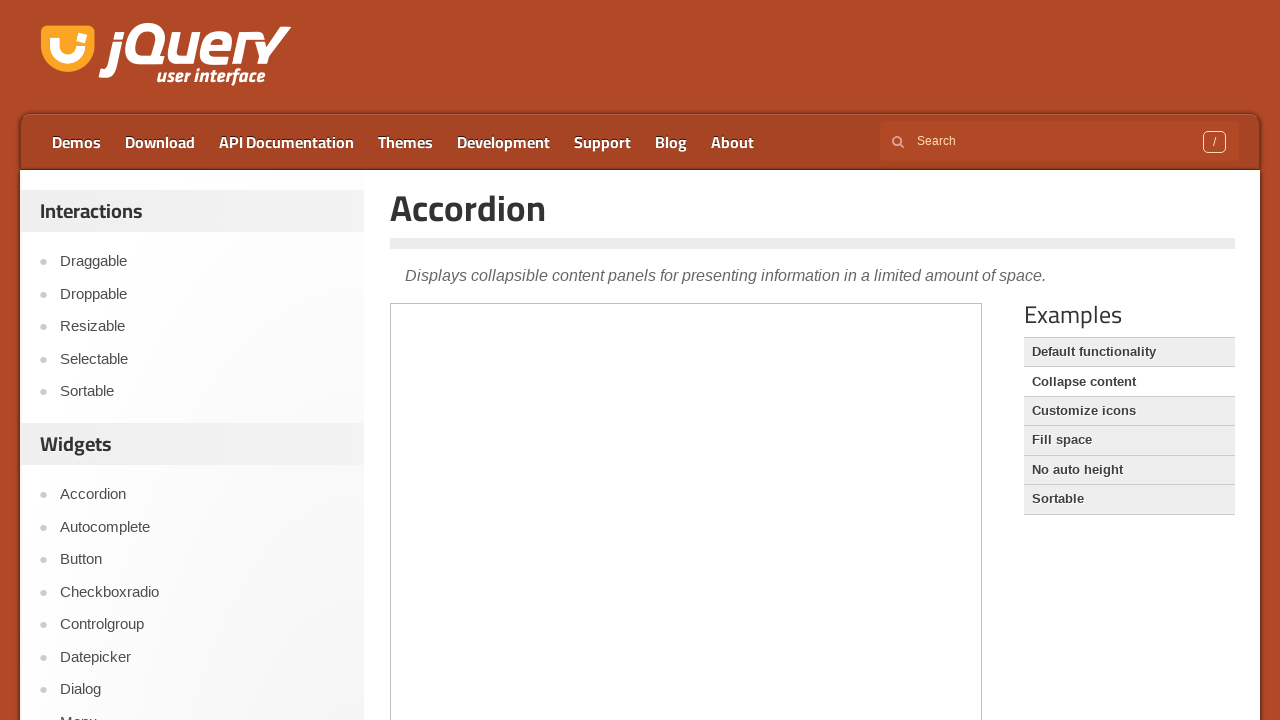

Clicked on Section 1 tab in Collapse content demo at (686, 332) on iframe >> nth=0 >> internal:control=enter-frame >> role=tab[name='Section 1']
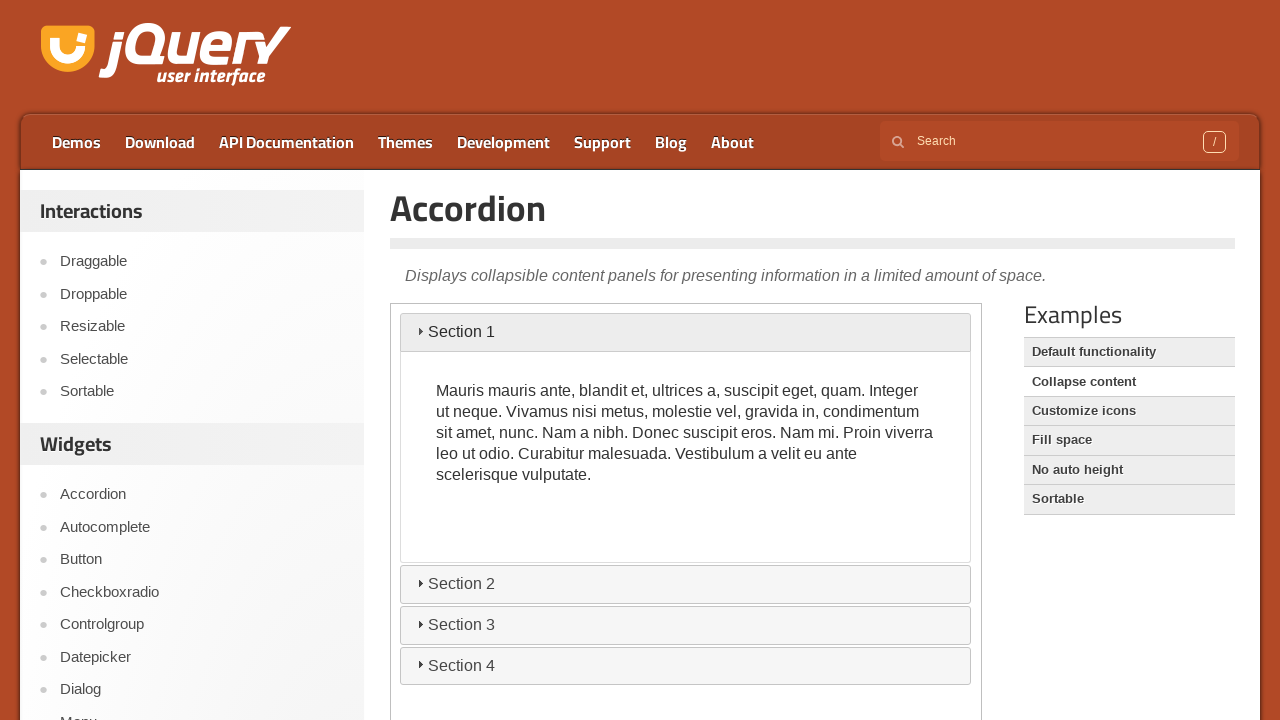

Clicked on Section 2 tab in Collapse content demo at (686, 360) on iframe >> nth=0 >> internal:control=enter-frame >> role=tab[name='Section 2']
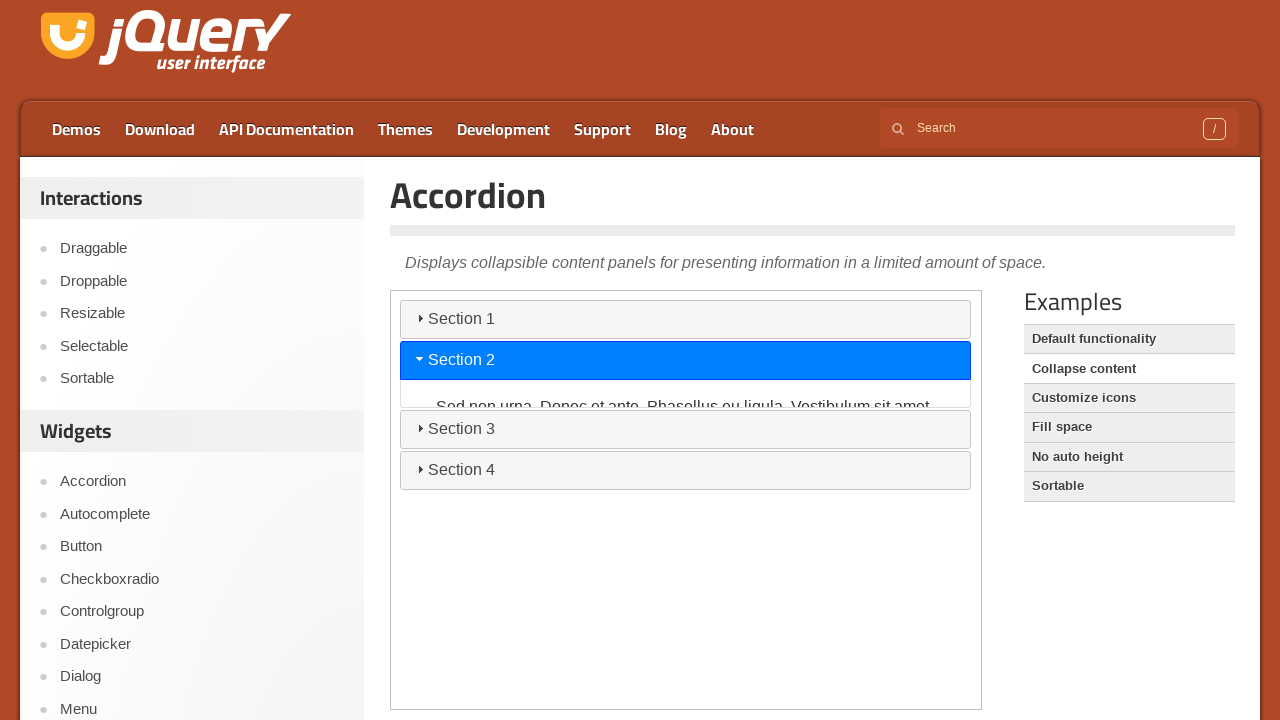

Clicked on Section 3 tab in Collapse content demo at (686, 20) on iframe >> nth=0 >> internal:control=enter-frame >> role=tab[name='Section 3']
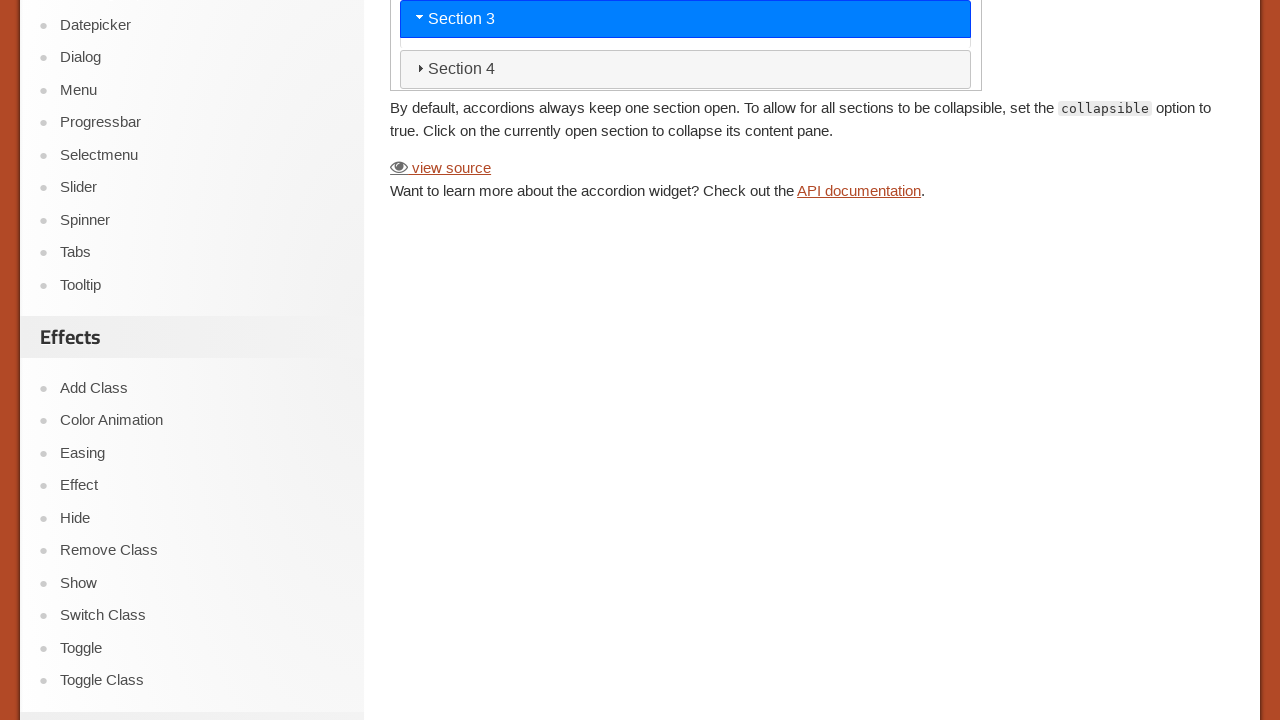

Clicked on Section 4 tab in Collapse content demo at (686, 70) on iframe >> nth=0 >> internal:control=enter-frame >> role=tab[name='Section 4']
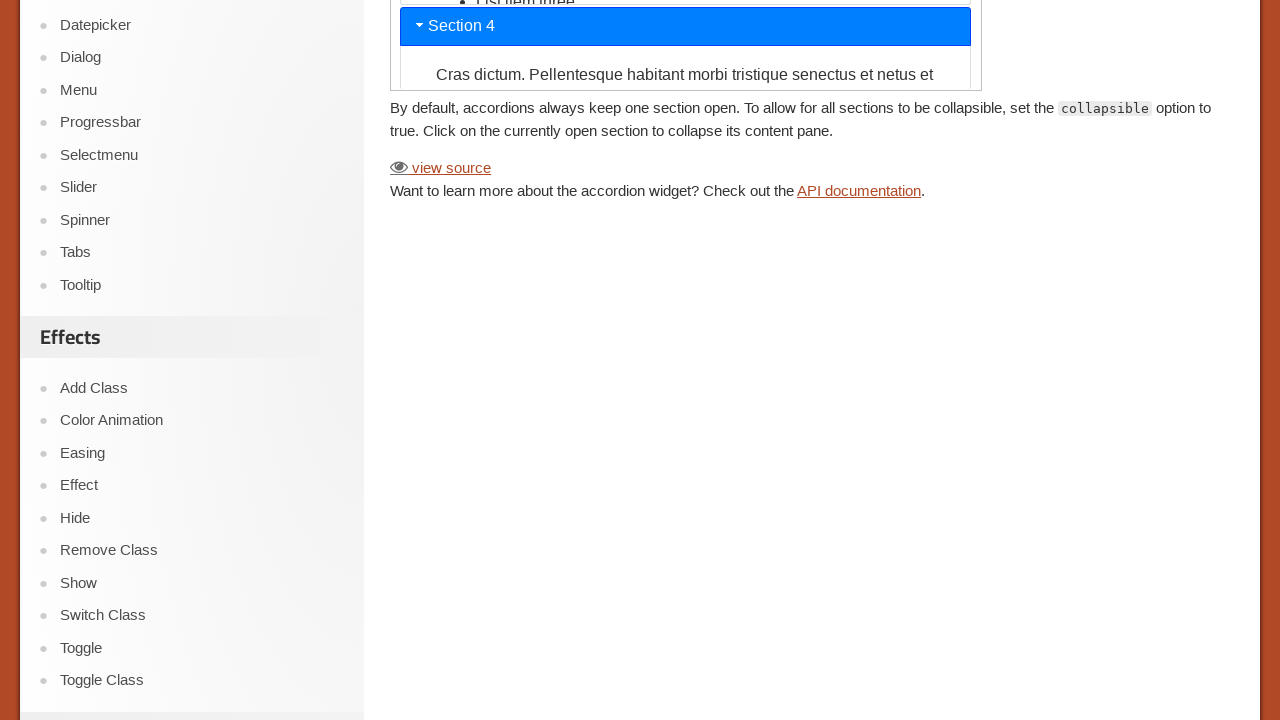

Clicked on Section 4 tab again in Collapse content demo at (686, 20) on iframe >> nth=0 >> internal:control=enter-frame >> role=tab[name='Section 4']
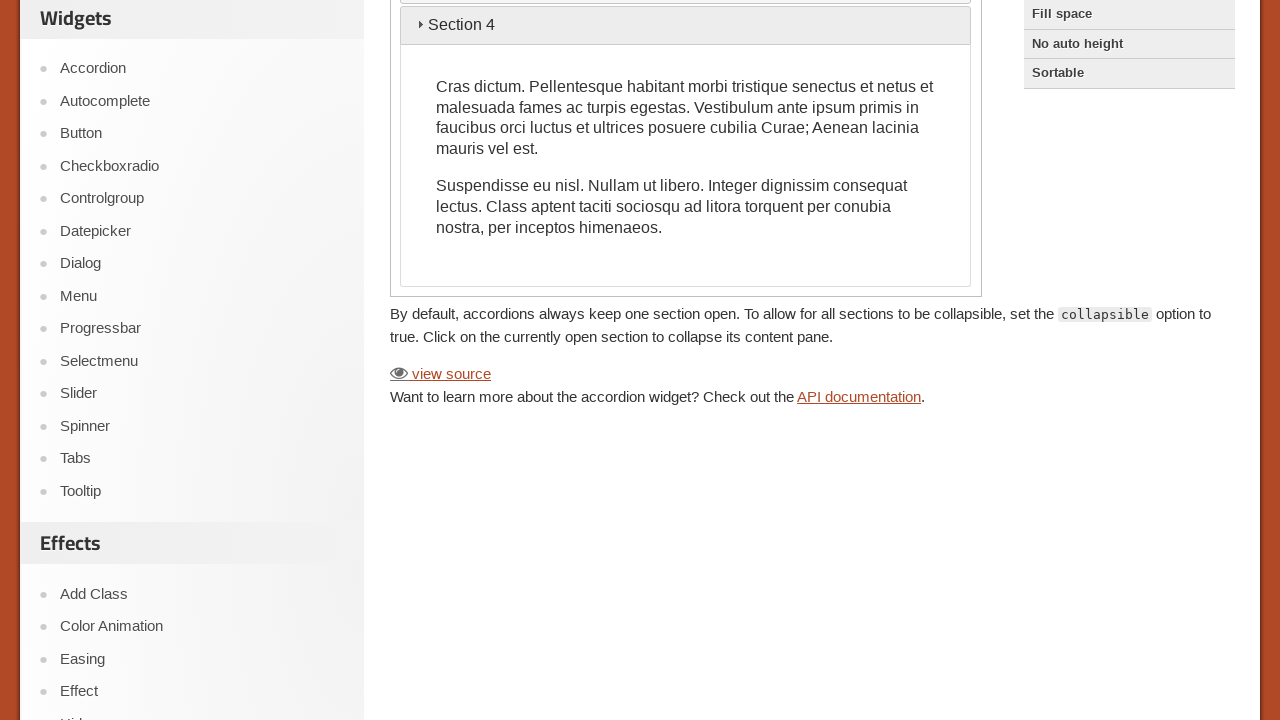

Customize icons link is visible
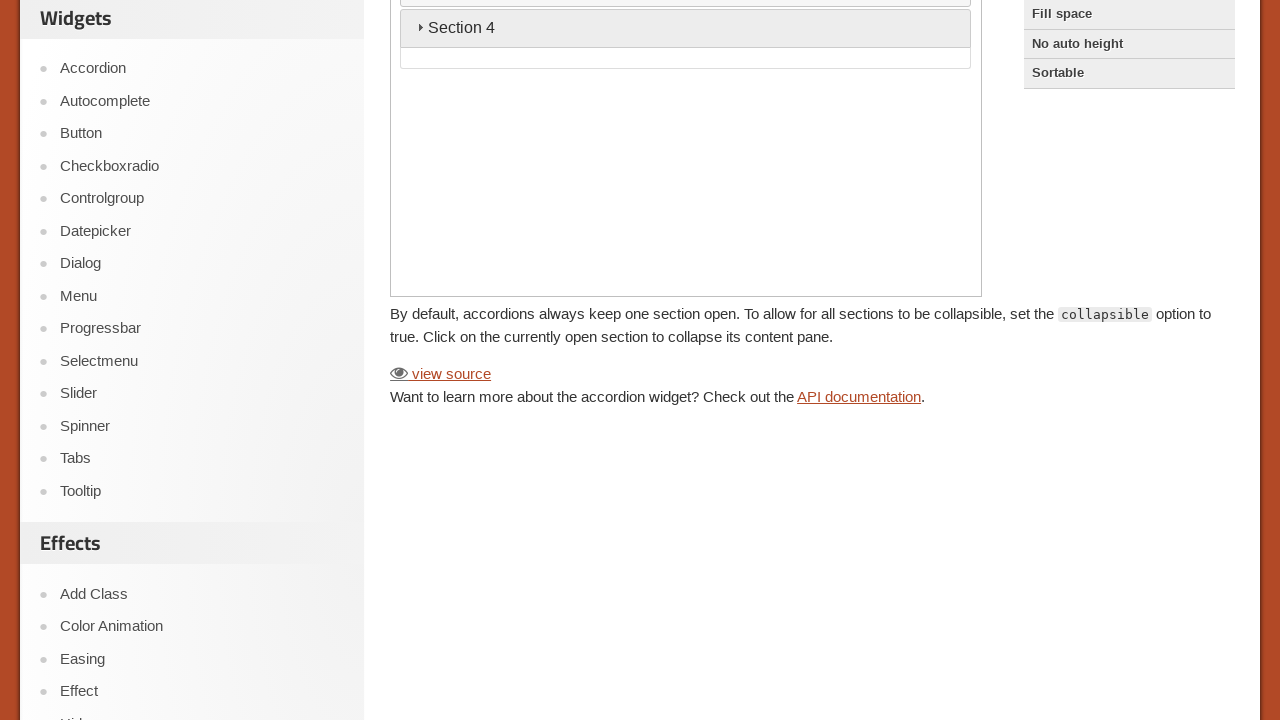

Clicked on Customize icons link at (1129, 361) on role=link[name='Customize icons']
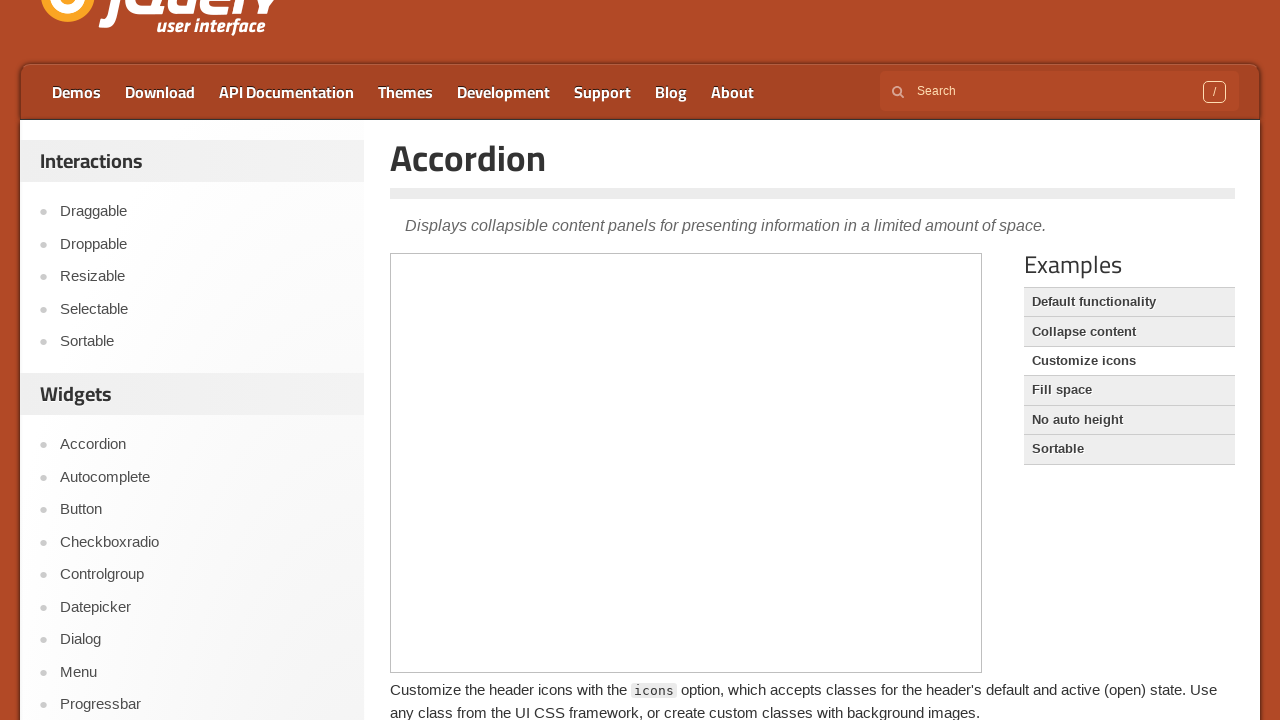

Clicked on Section 2 tab in Customize icons demo at (686, 570) on iframe >> nth=0 >> internal:control=enter-frame >> role=tab[name='Section 2']
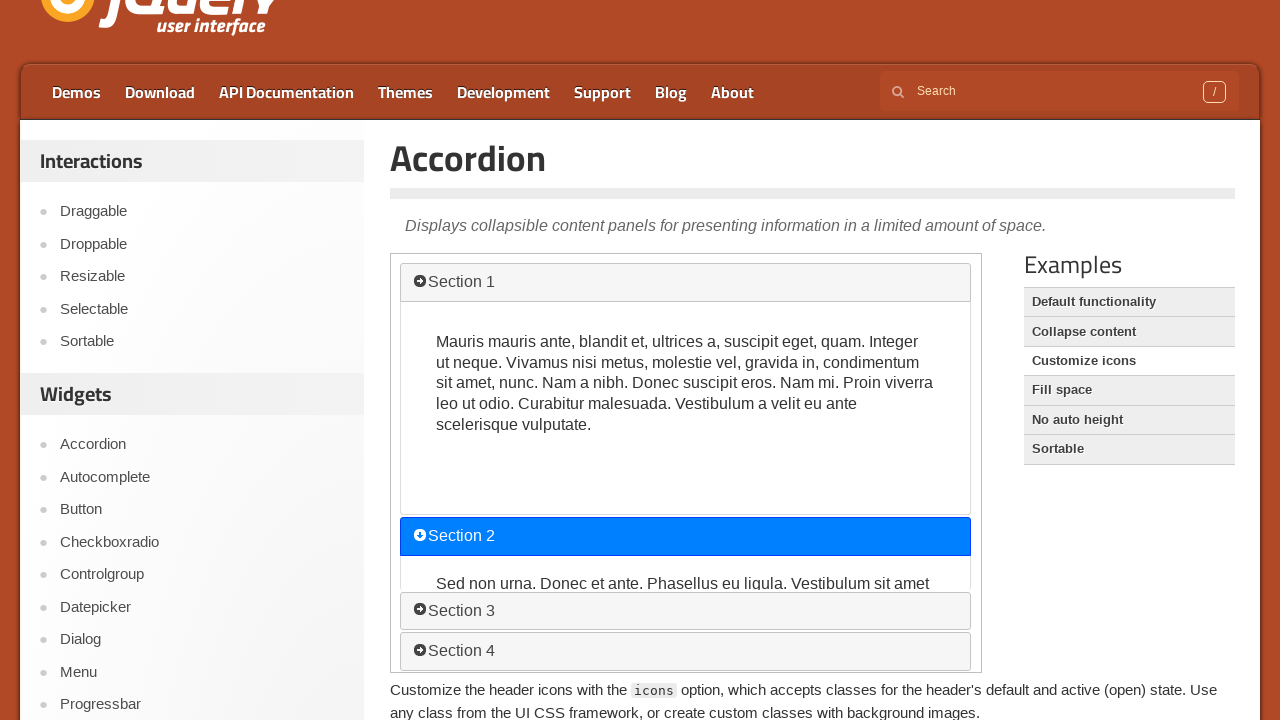

Clicked on Section 3 tab in Customize icons demo at (686, 611) on iframe >> nth=0 >> internal:control=enter-frame >> role=tab[name='Section 3']
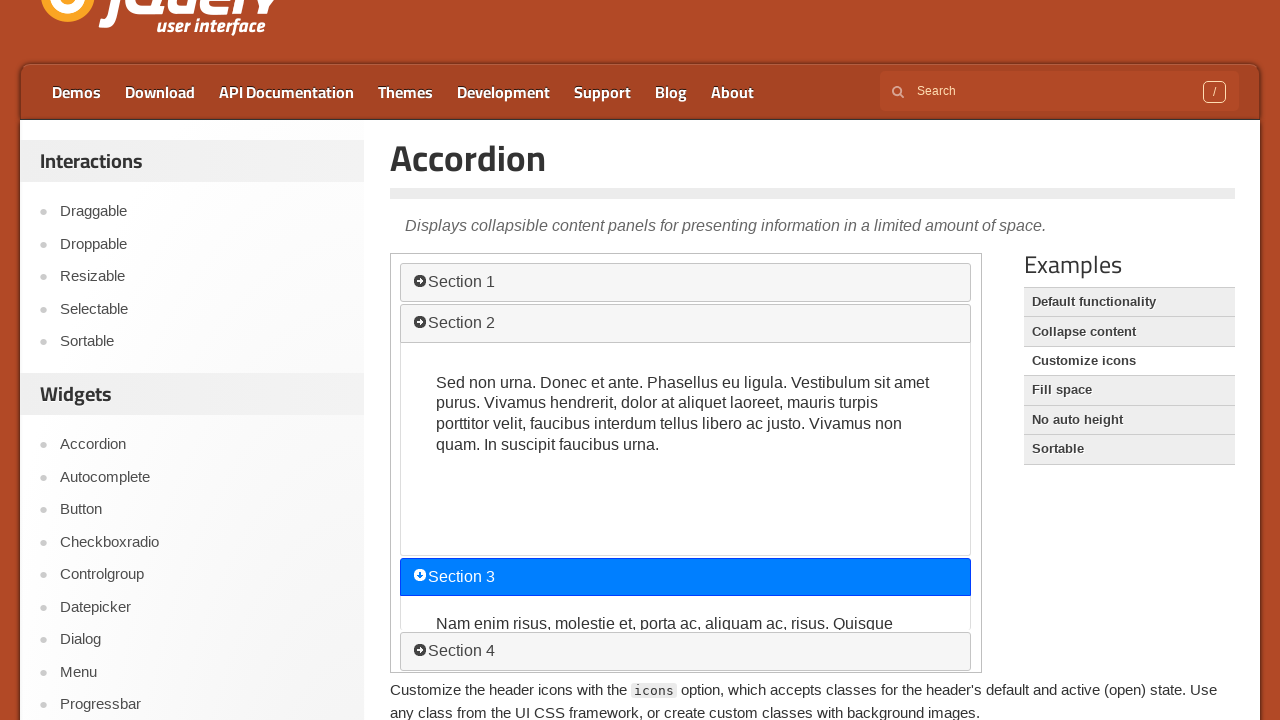

Clicked on Section 4 tab in Customize icons demo at (686, 652) on iframe >> nth=0 >> internal:control=enter-frame >> role=tab[name='Section 4']
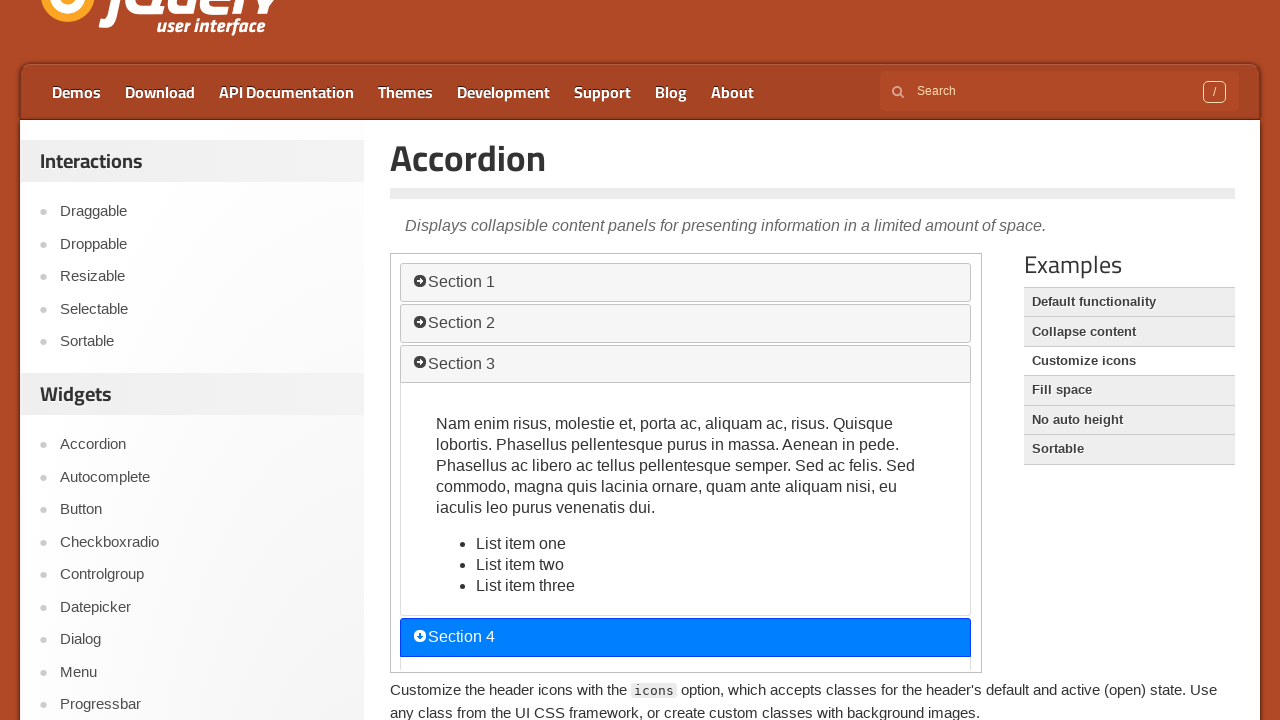

Fill space link is visible
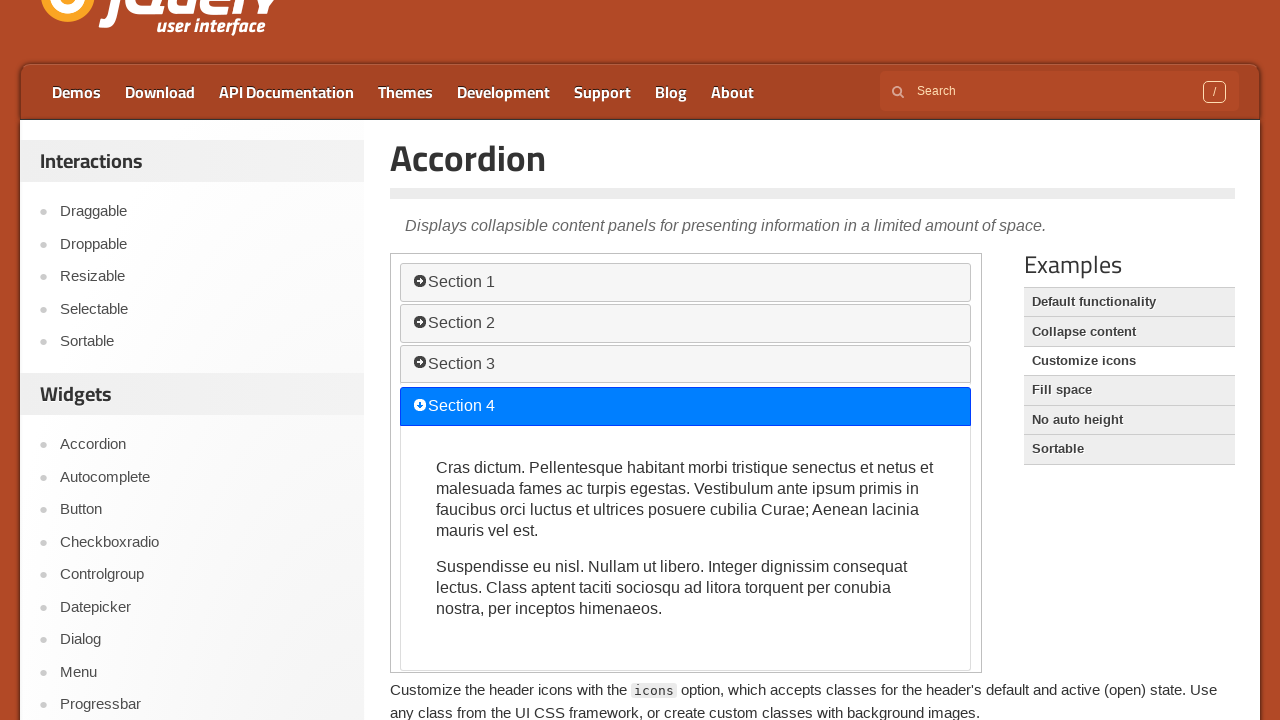

Clicked on Fill space link at (1129, 390) on role=link[name='Fill space']
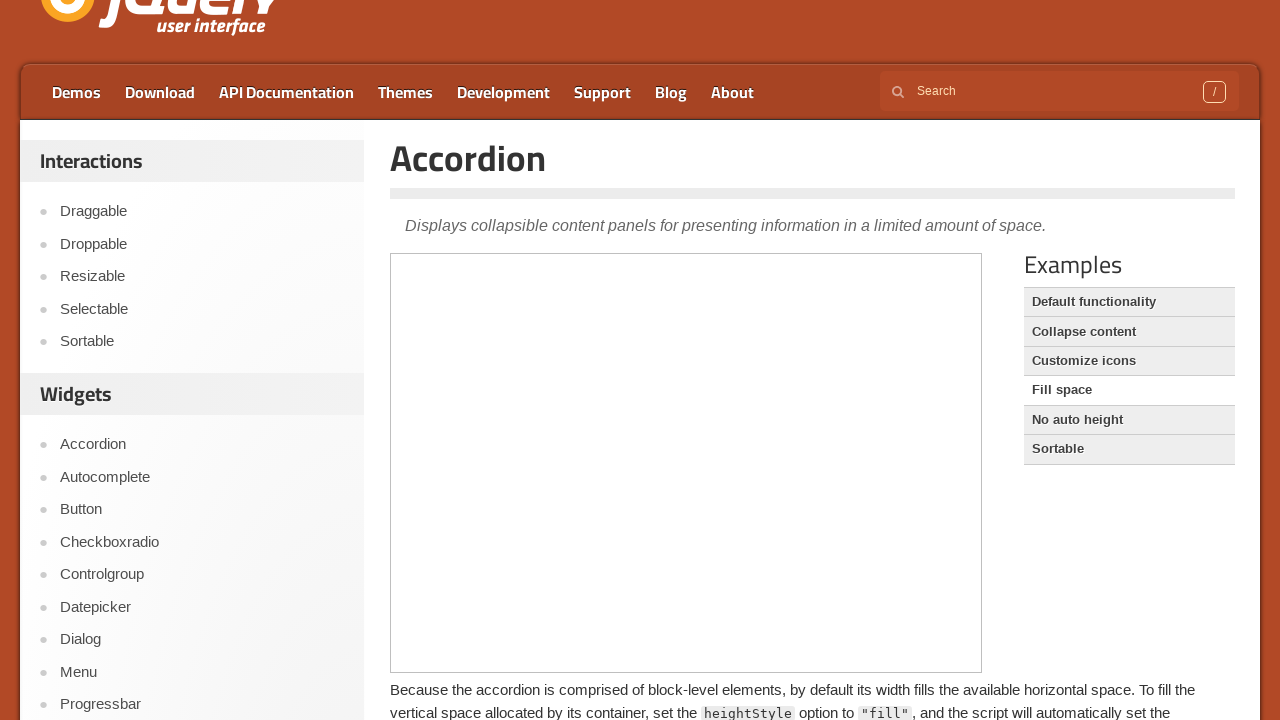

Clicked on Section 2 tab in Fill space demo at (586, 445) on iframe >> nth=0 >> internal:control=enter-frame >> role=tab[name='Section 2']
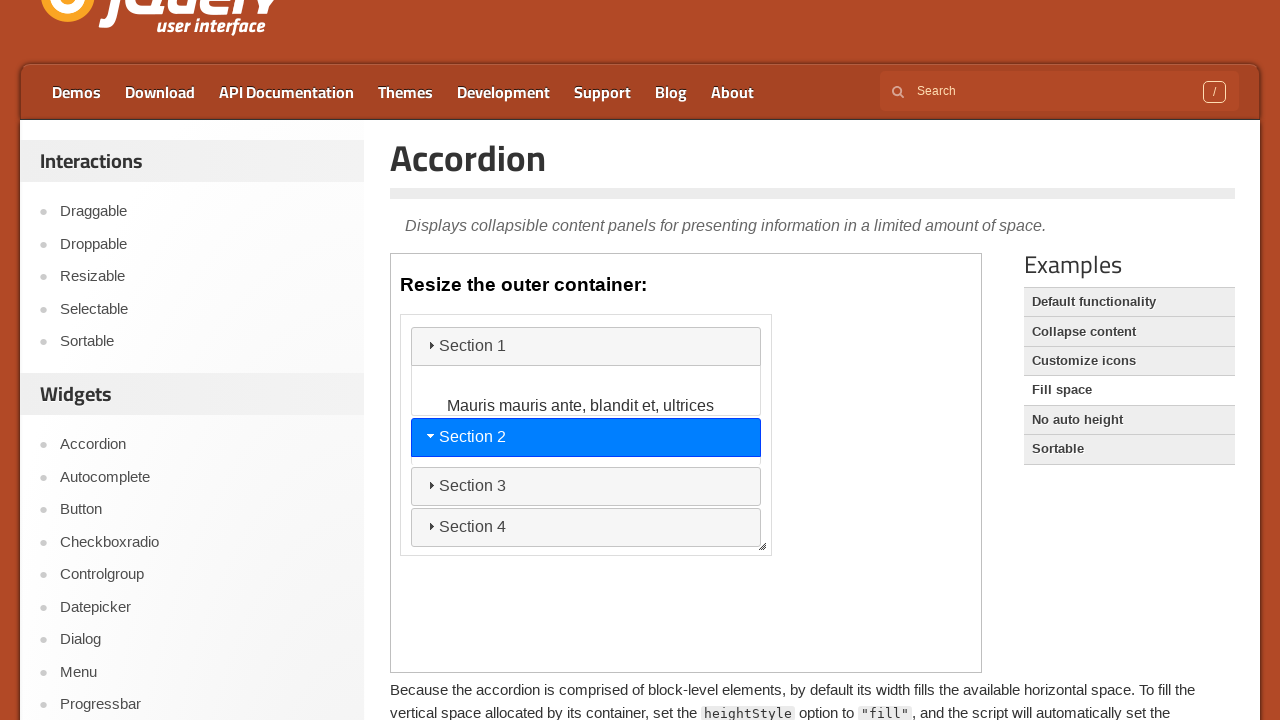

Clicked on Section 3 tab in Fill space demo at (586, 486) on iframe >> nth=0 >> internal:control=enter-frame >> role=tab[name='Section 3']
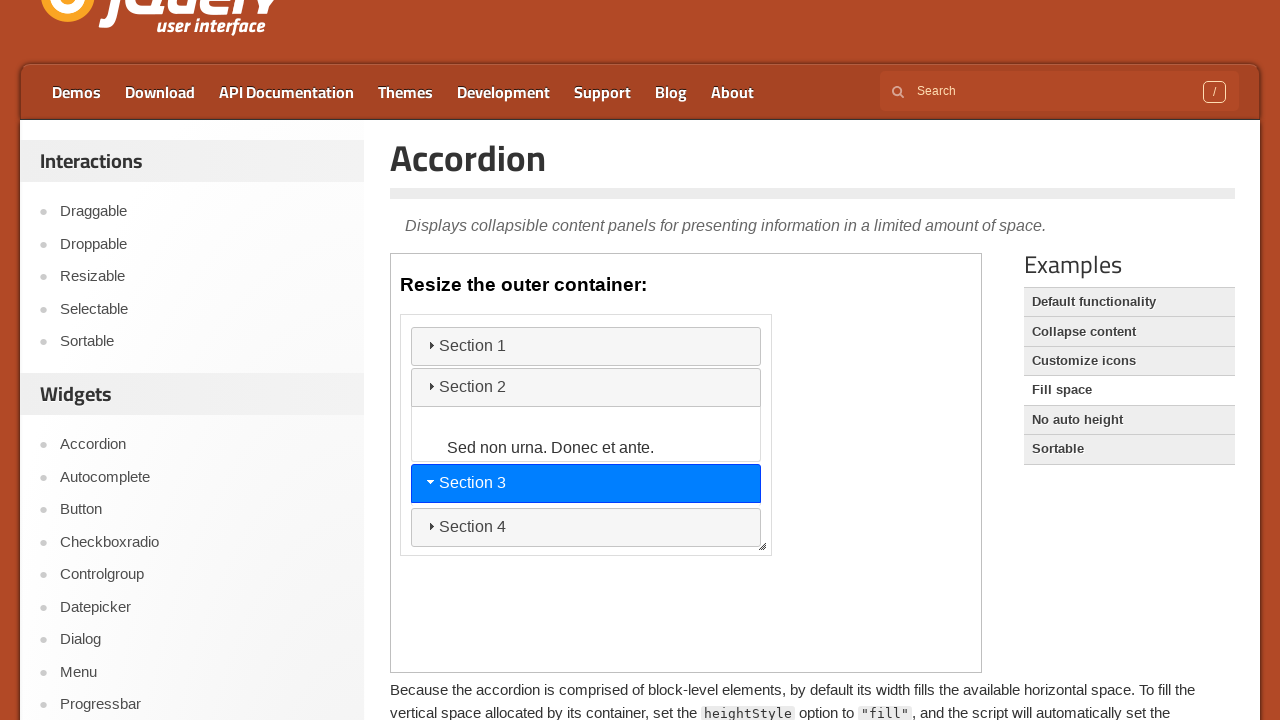

Clicked on Section 4 tab in Fill space demo at (586, 527) on iframe >> nth=0 >> internal:control=enter-frame >> role=tab[name='Section 4']
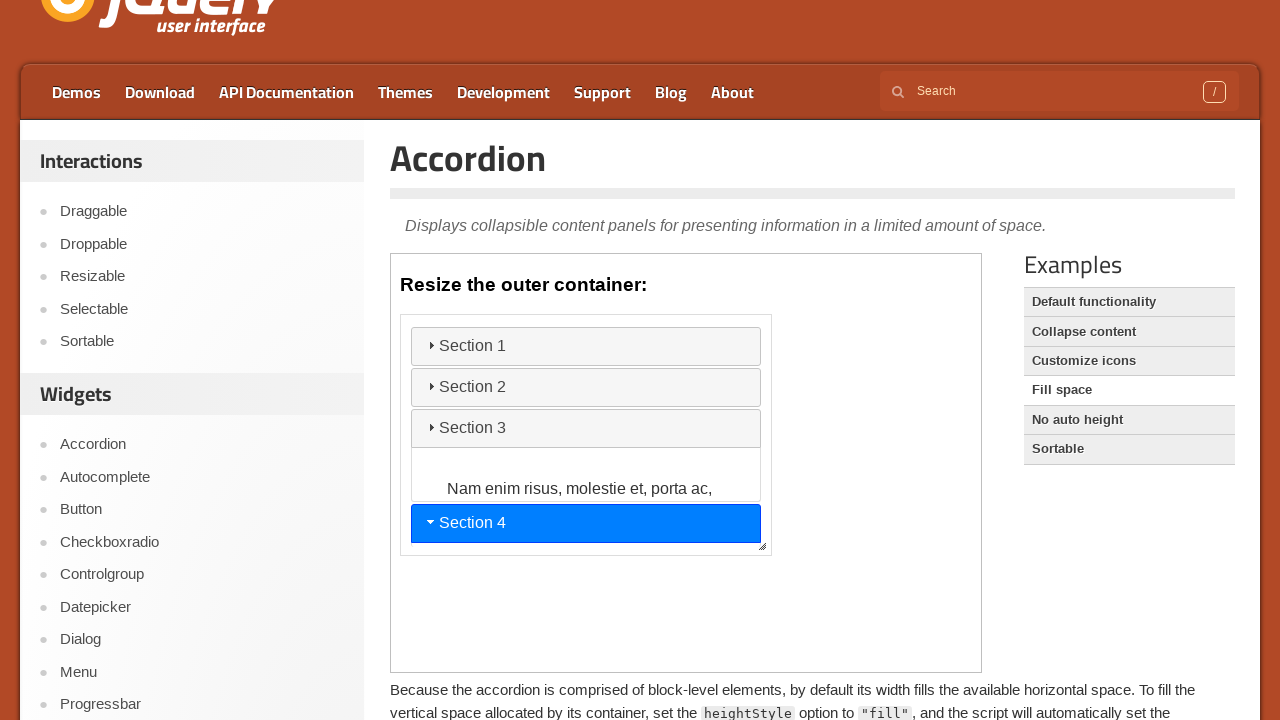

No auto height link is visible
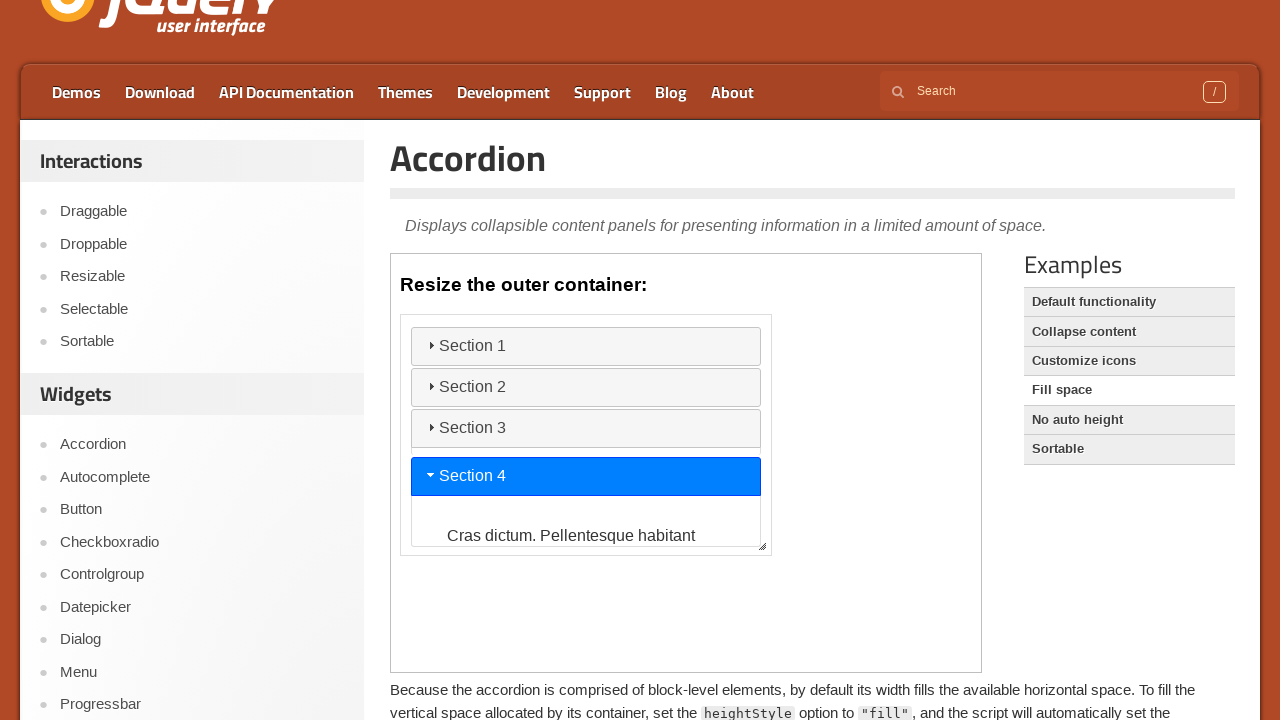

Clicked on No auto height link at (1129, 420) on role=link[name='No auto height']
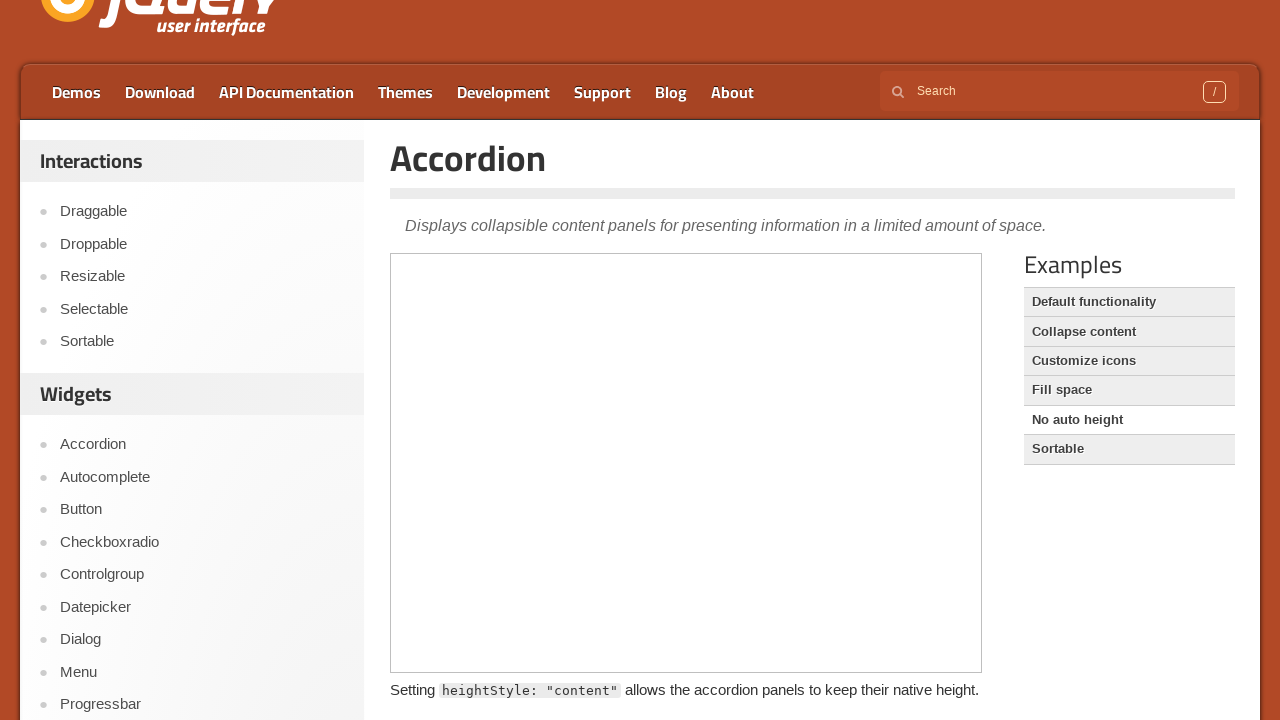

Clicked on Section 2 tab in No auto height demo at (686, 450) on iframe >> nth=0 >> internal:control=enter-frame >> role=tab[name='Section 2']
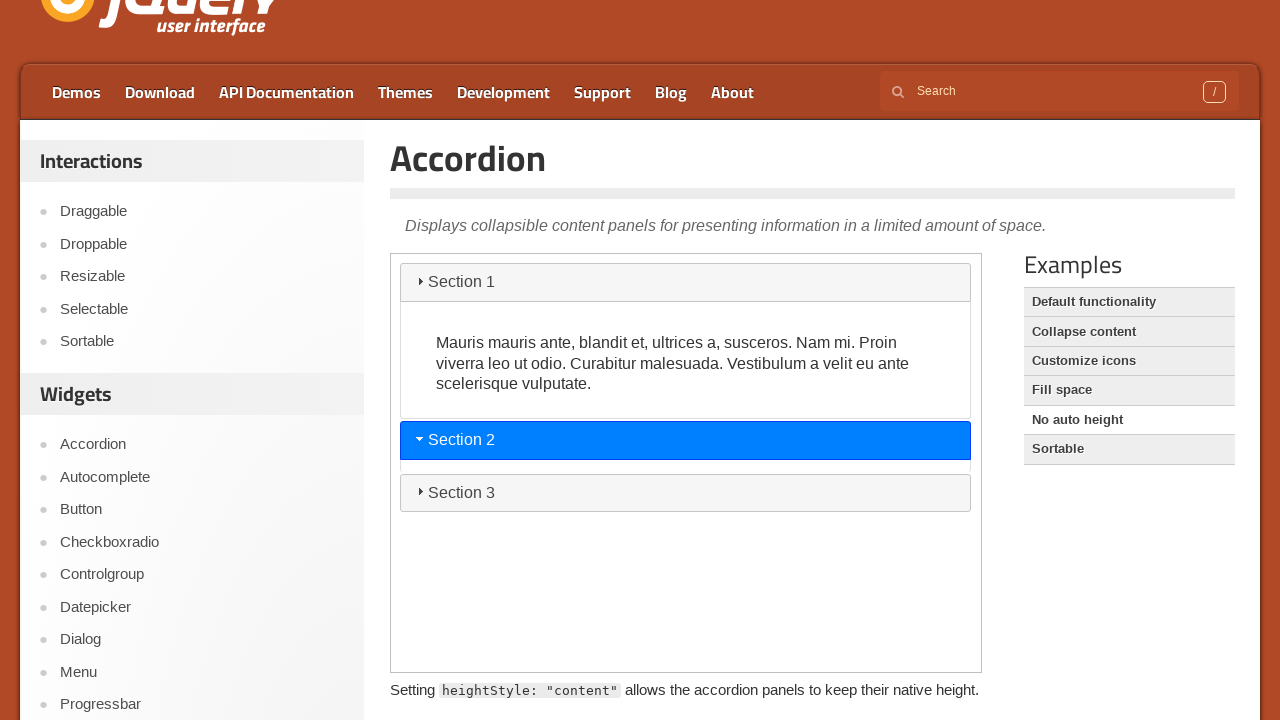

Clicked on Section 3 tab in No auto height demo at (686, 509) on iframe >> nth=0 >> internal:control=enter-frame >> role=tab[name='Section 3']
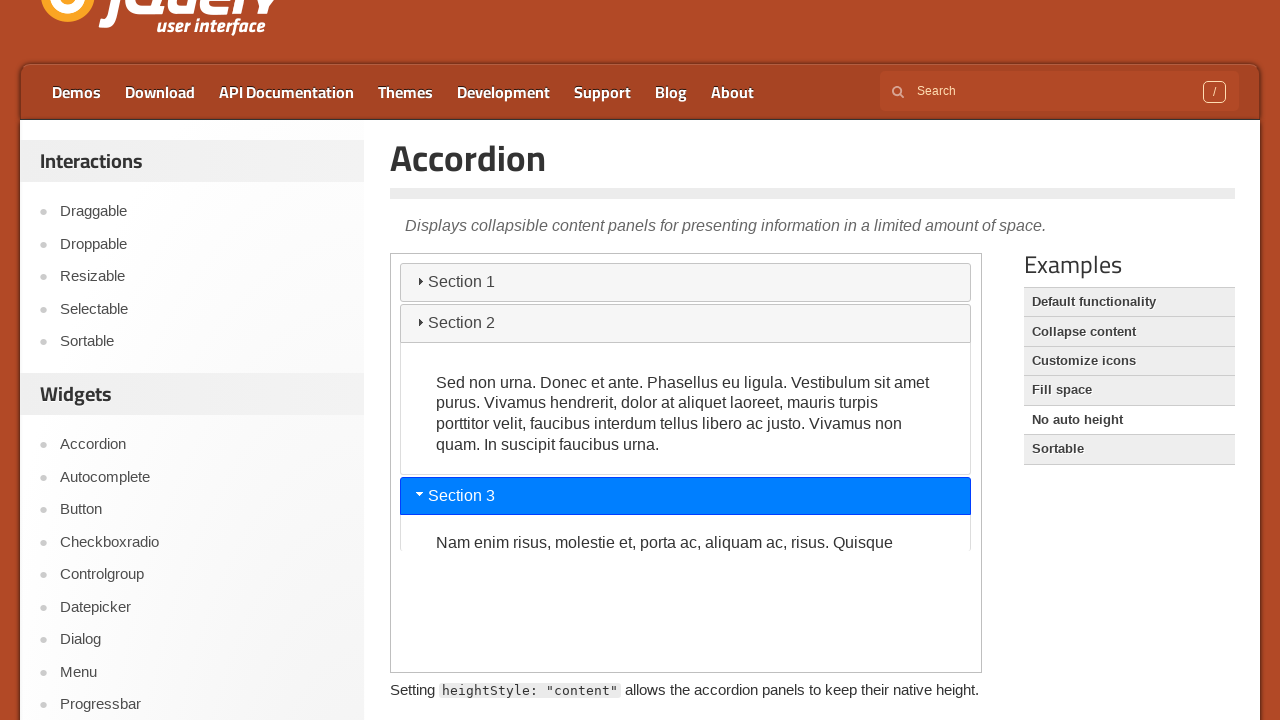

Sortable link is visible
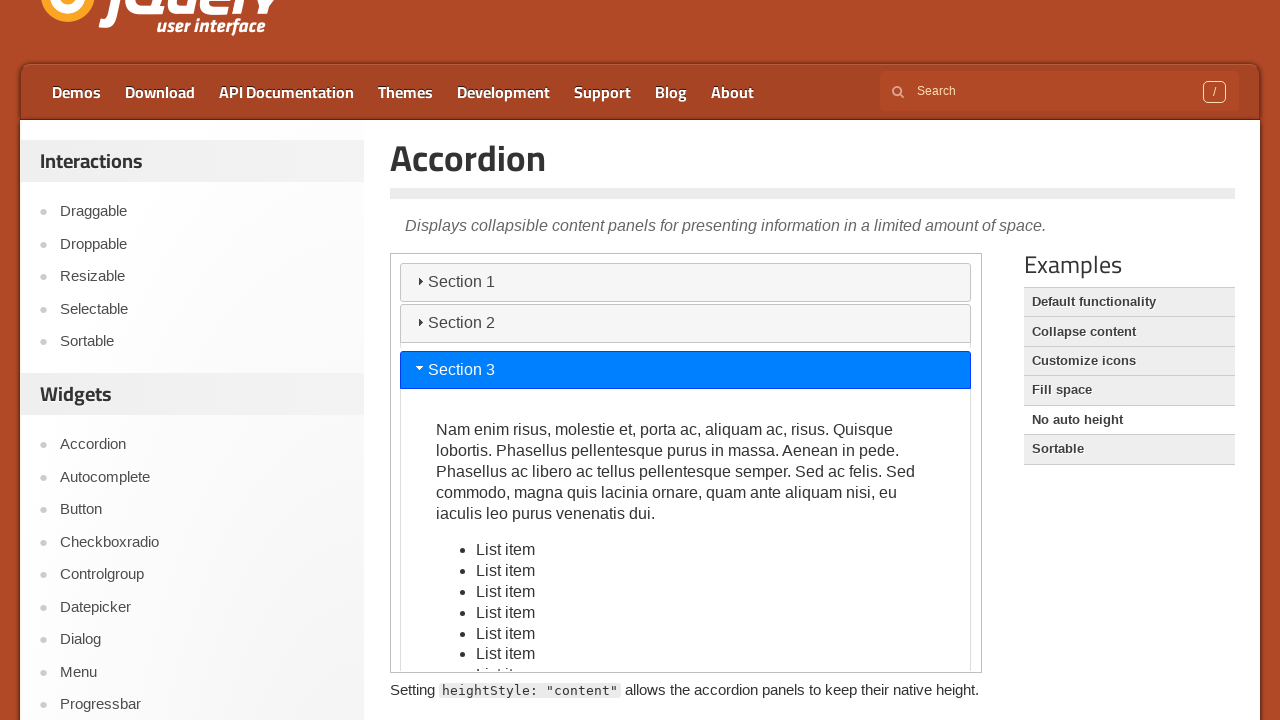

Clicked on Sortable link at (1129, 449) on #content >> role=link[name='Sortable']
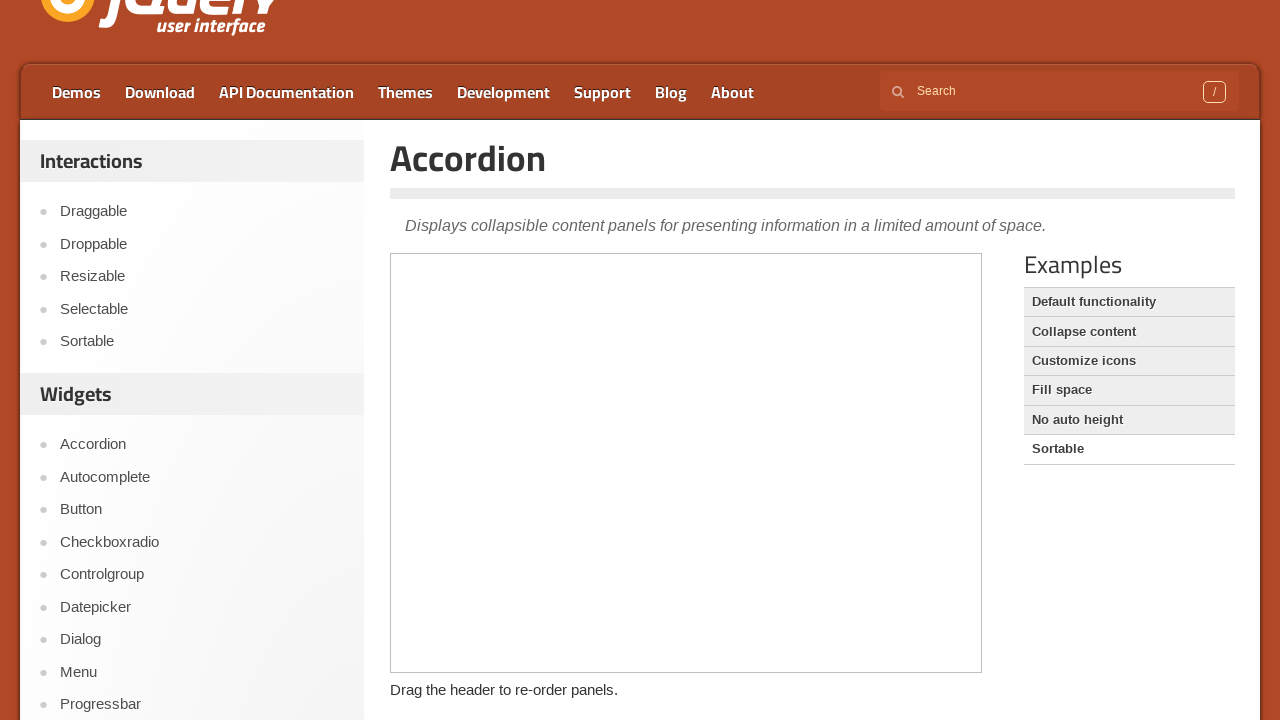

Clicked on Section 2 tab in Sortable demo at (686, 570) on iframe >> nth=0 >> internal:control=enter-frame >> role=tab[name='Section 2']
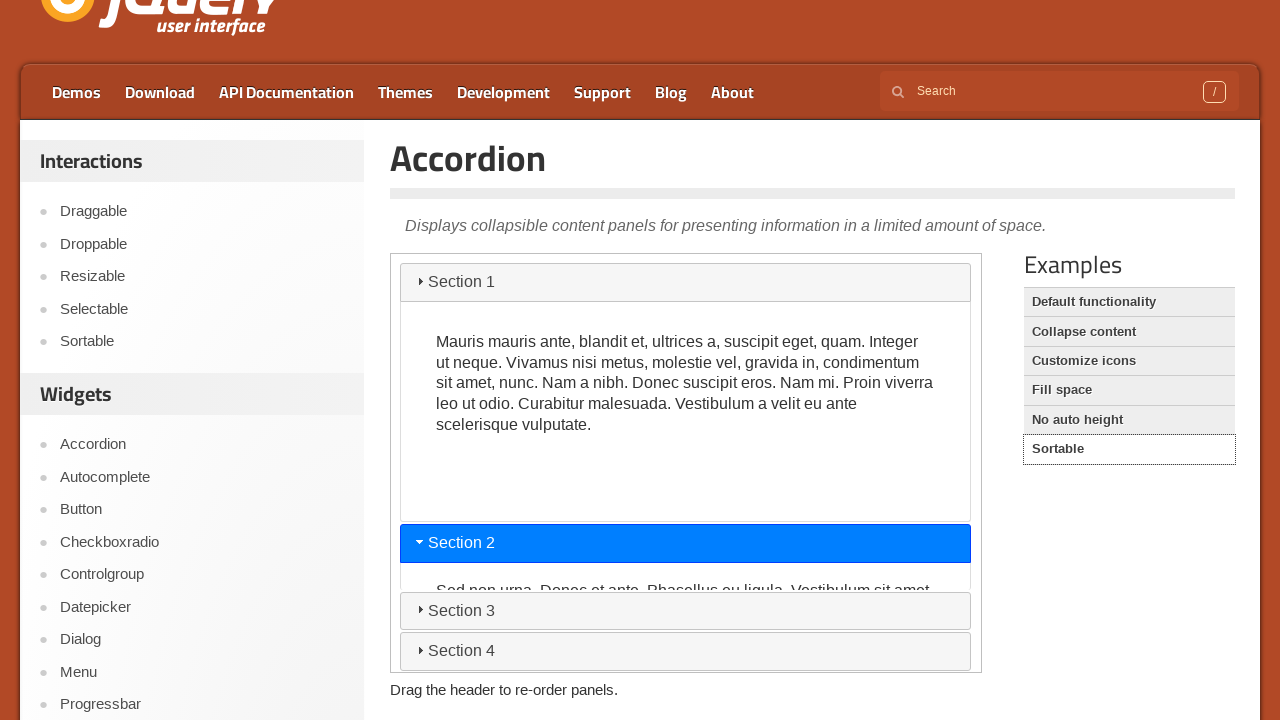

Clicked on Section 3 tab in Sortable demo at (686, 611) on iframe >> nth=0 >> internal:control=enter-frame >> role=tab[name='Section 3']
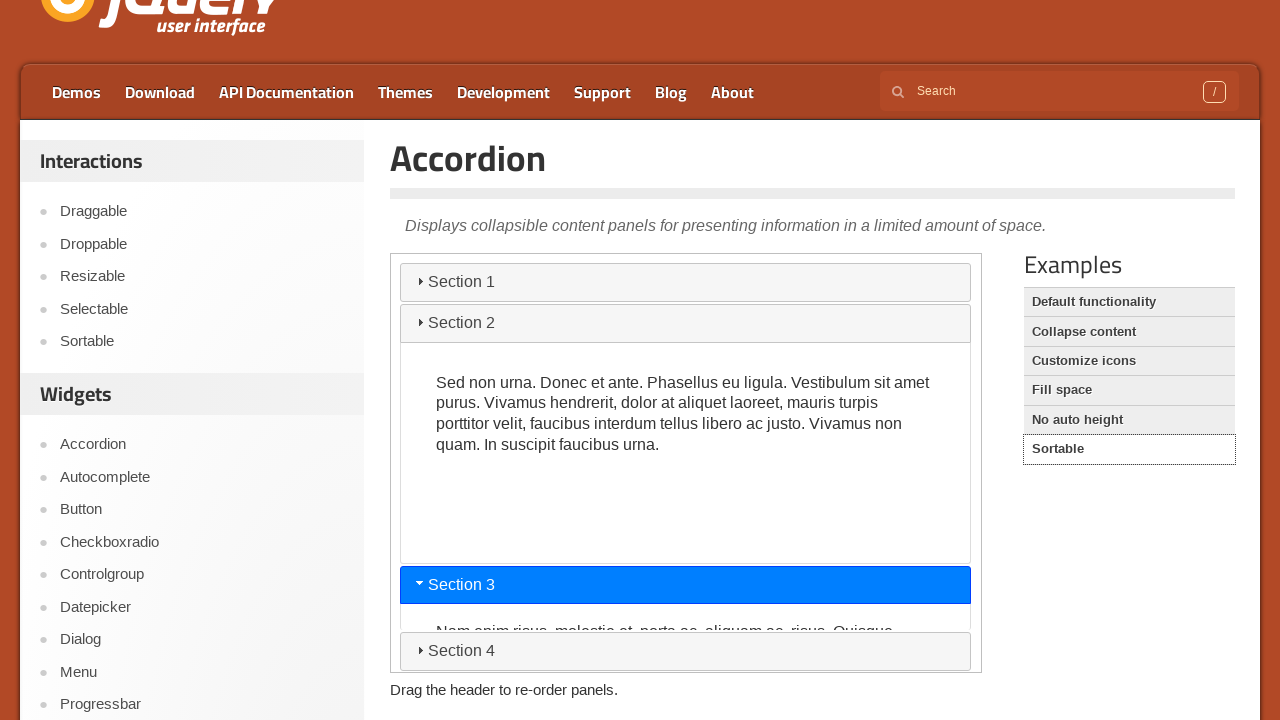

Clicked on Section 4 tab in Sortable demo at (686, 652) on iframe >> nth=0 >> internal:control=enter-frame >> role=tab[name='Section 4']
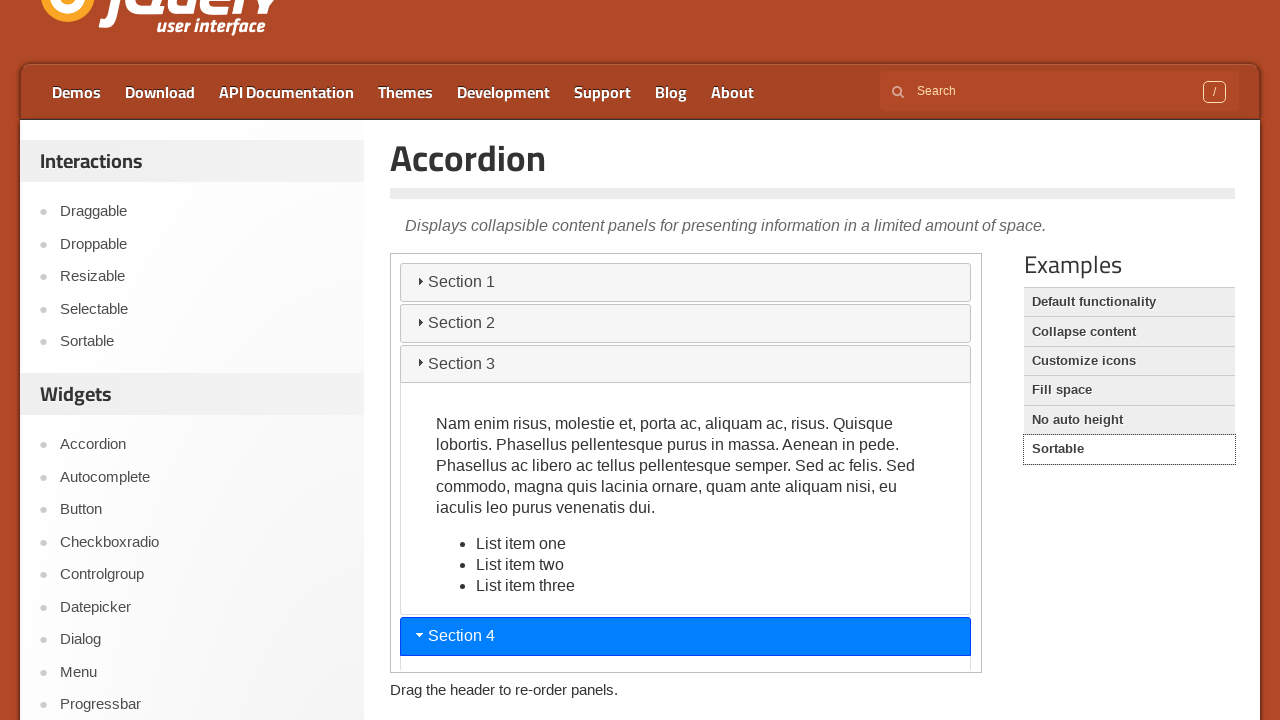

Navigated back to jQuery UI homepage
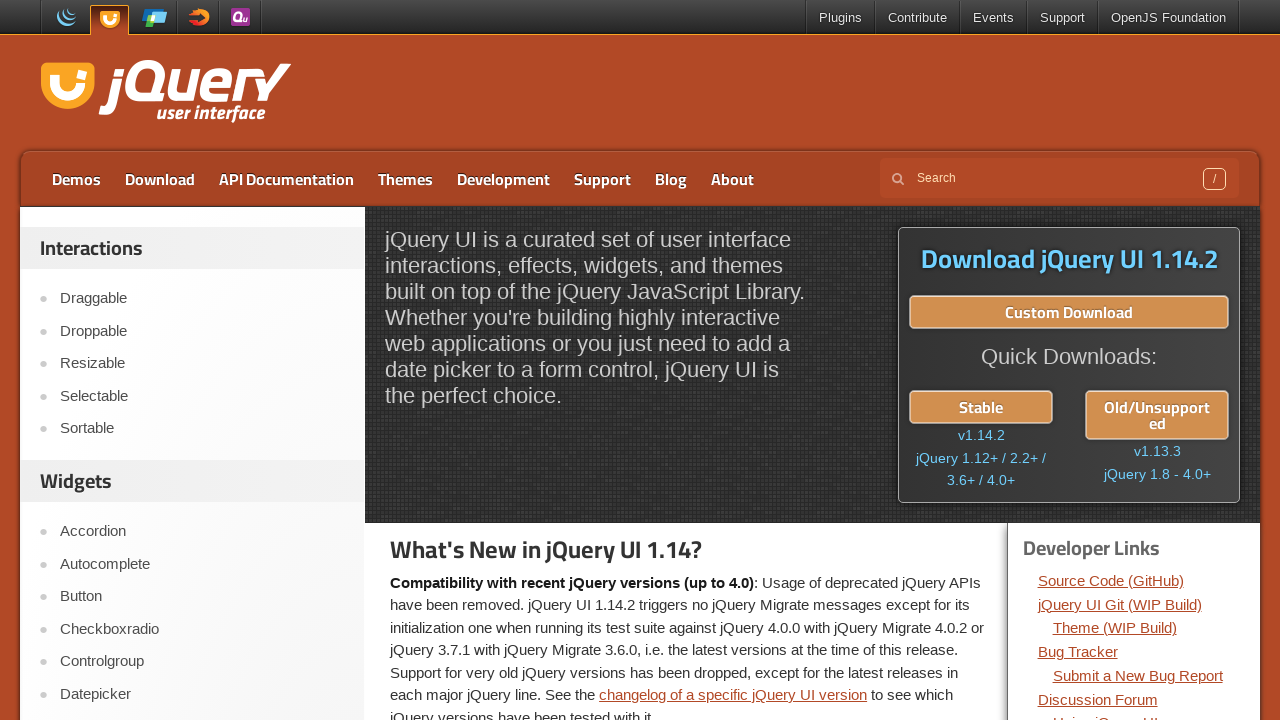

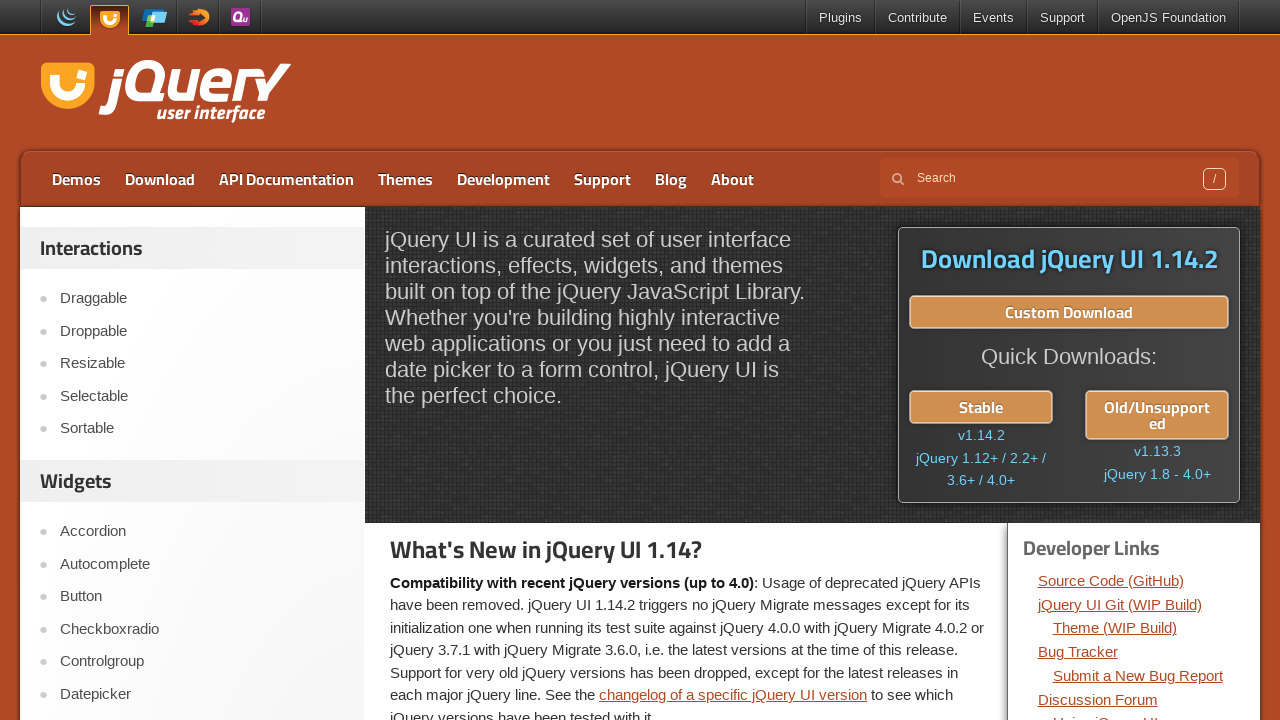